Tests infinite scroll functionality by scrolling down and up the page multiple times using JavaScript execution

Starting URL: https://practice.cydeo.com/infinite_scroll

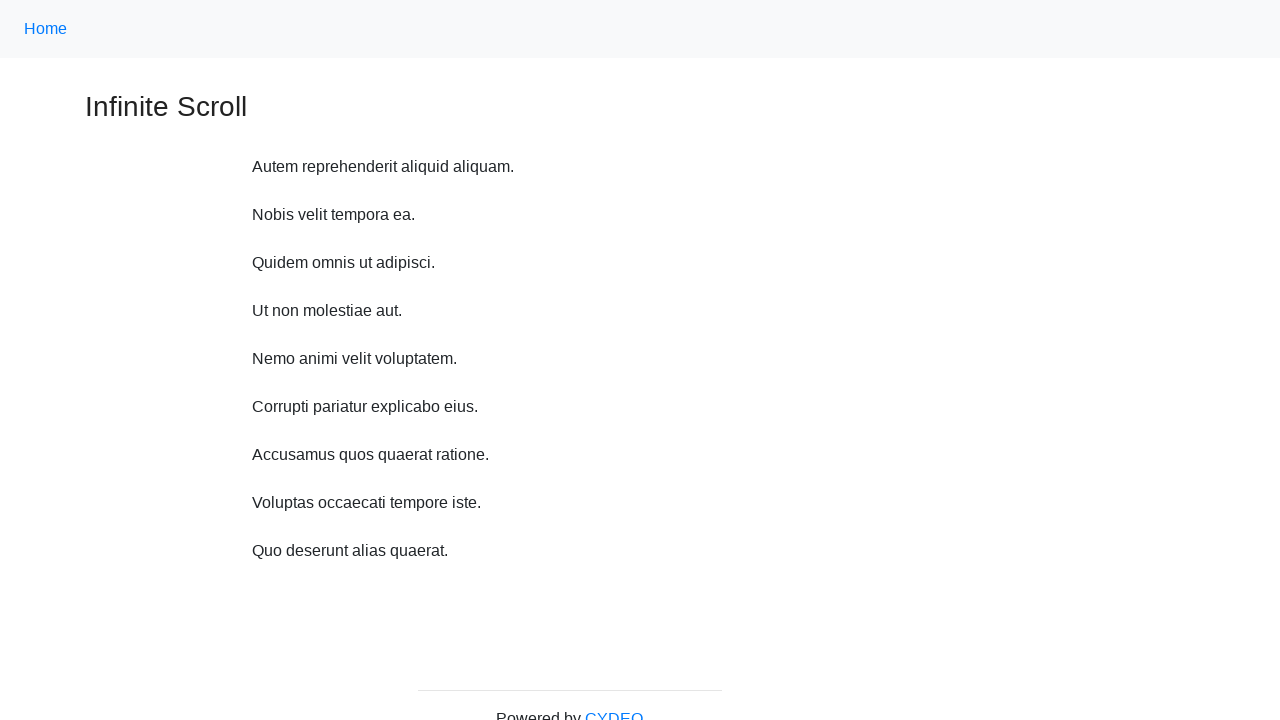

Scrolled down 750 pixels using JavaScript execution
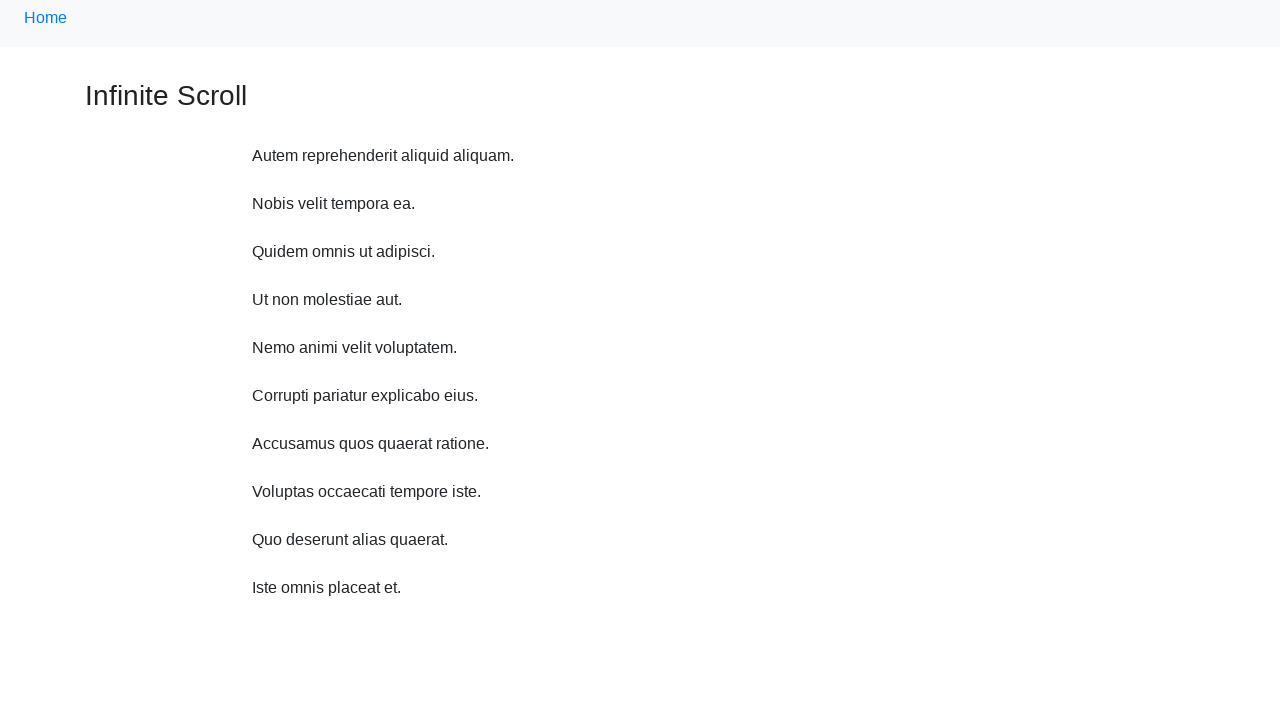

Waited 1 second before next scroll
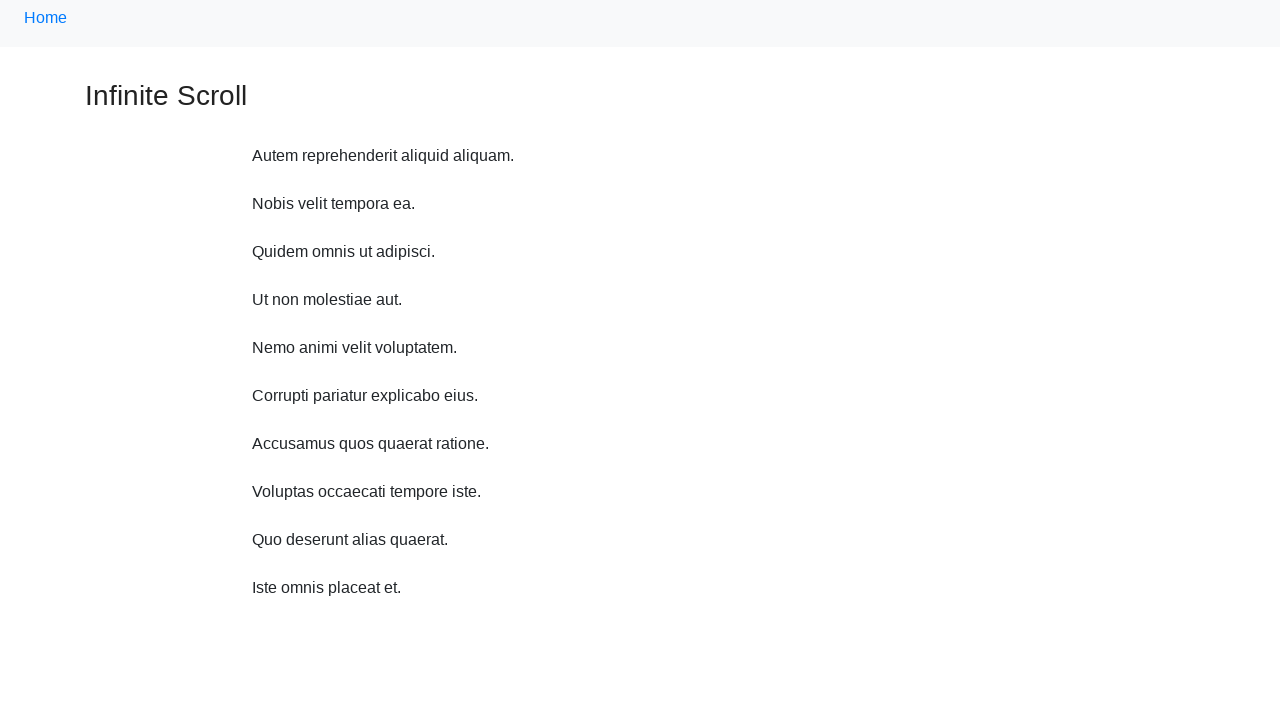

Scrolled down 750 pixels using JavaScript execution
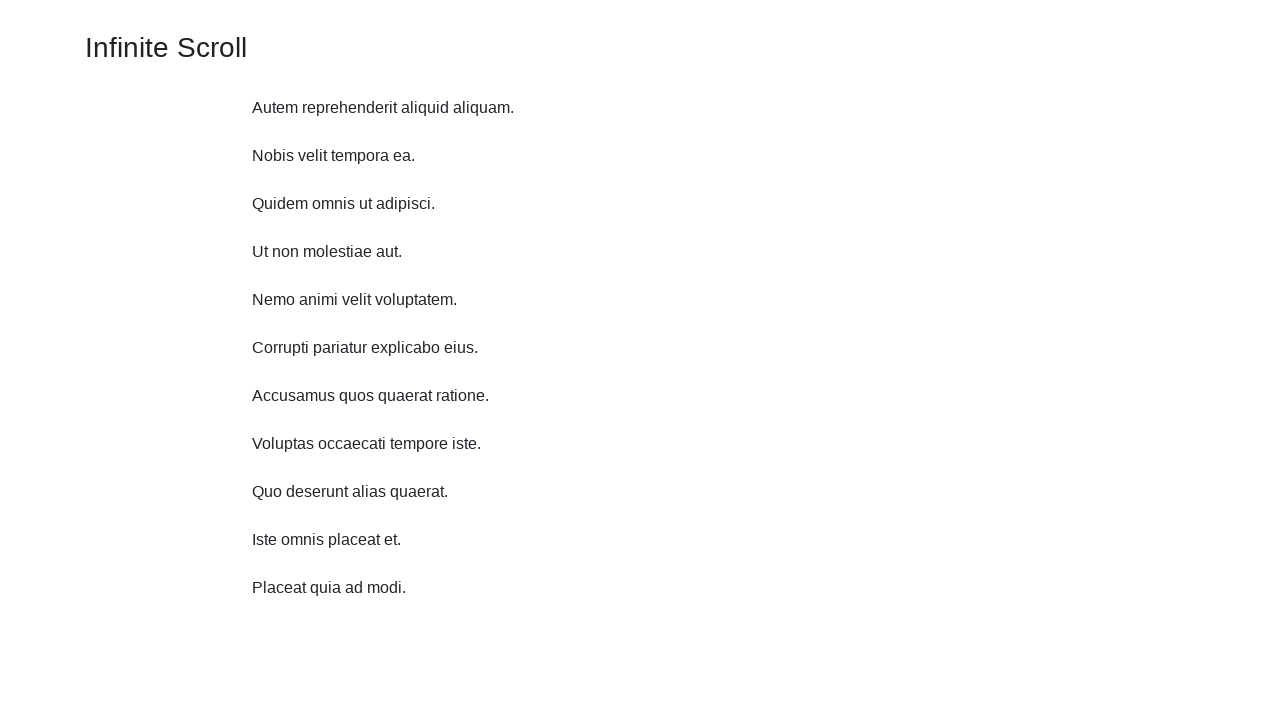

Waited 1 second before next scroll
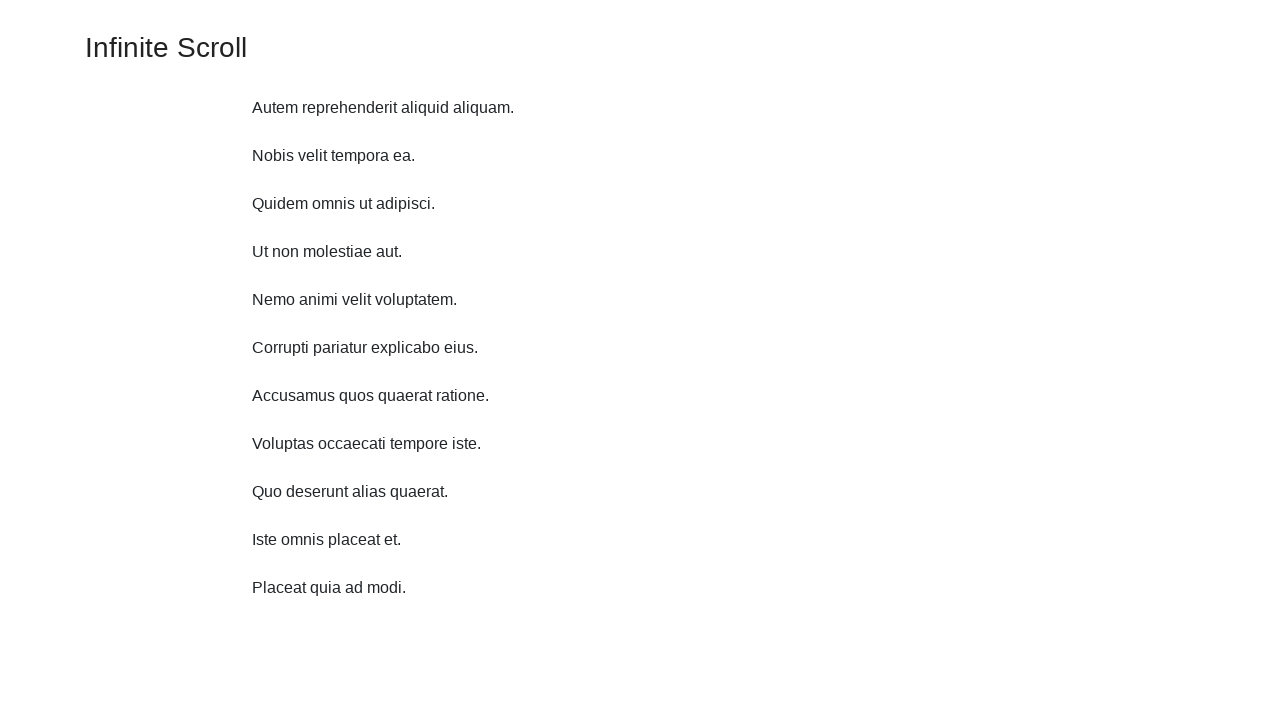

Scrolled down 750 pixels using JavaScript execution
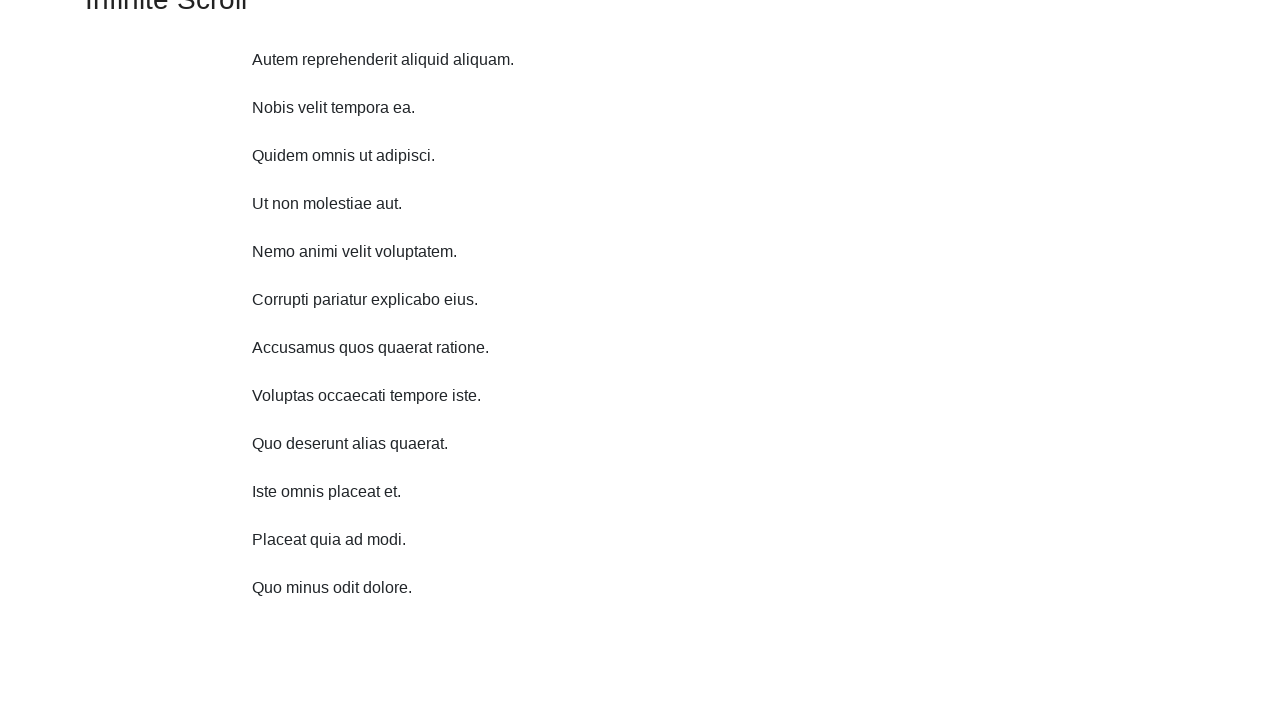

Waited 1 second before next scroll
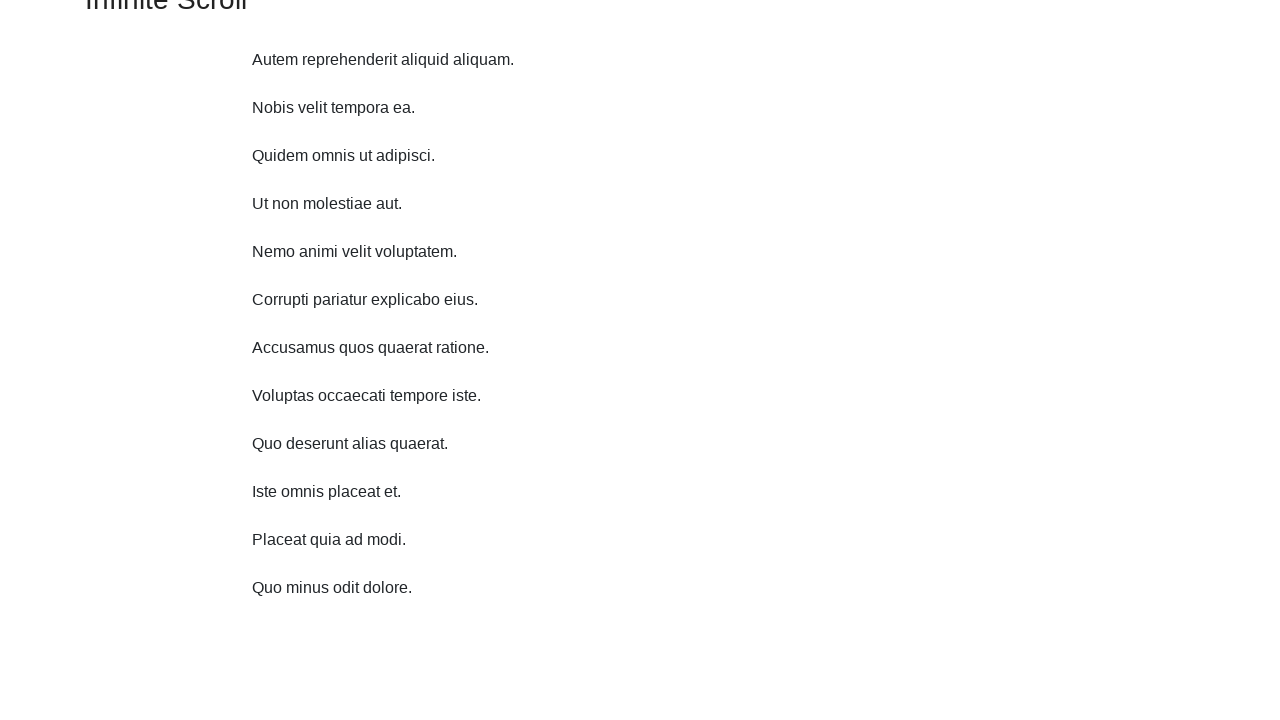

Scrolled down 750 pixels using JavaScript execution
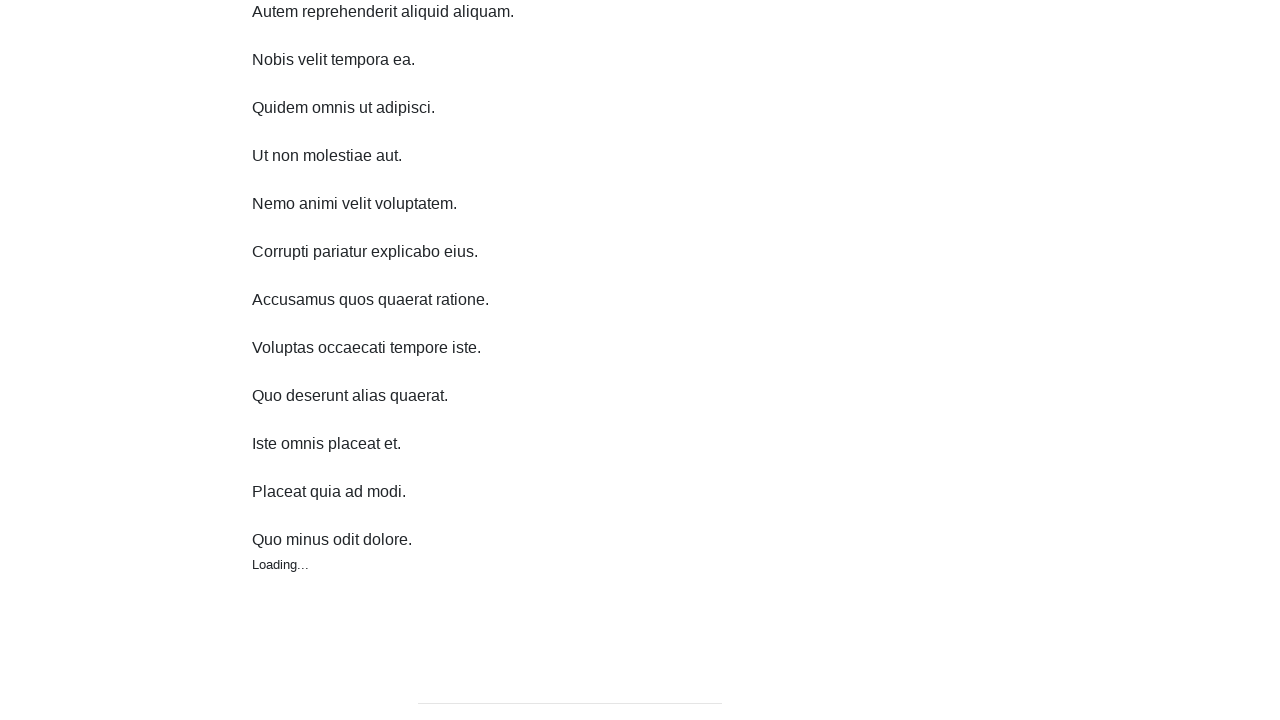

Waited 1 second before next scroll
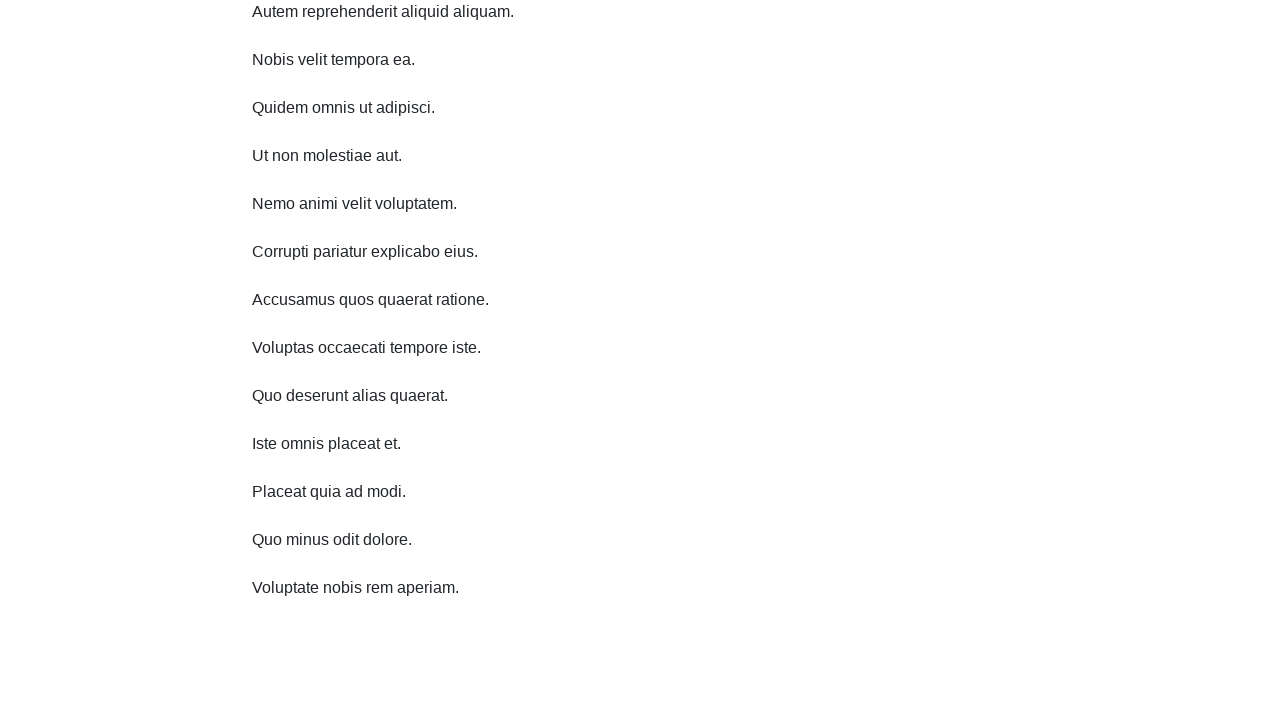

Scrolled down 750 pixels using JavaScript execution
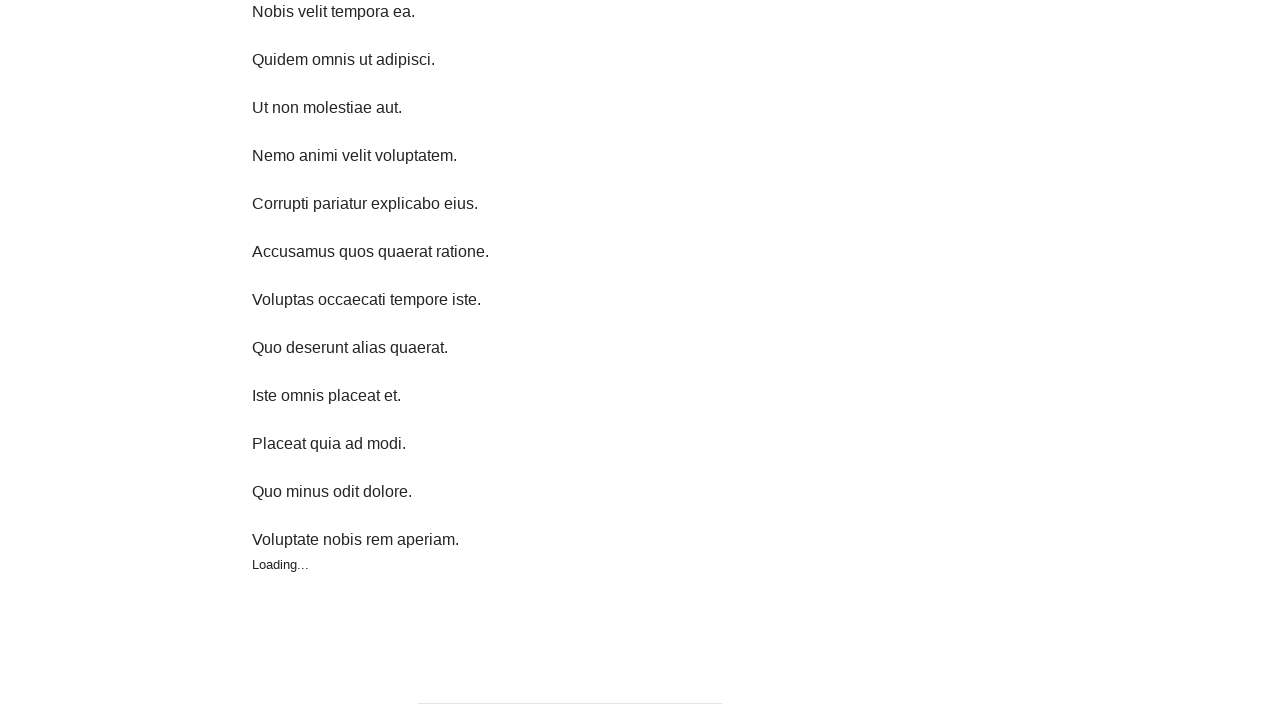

Waited 1 second before next scroll
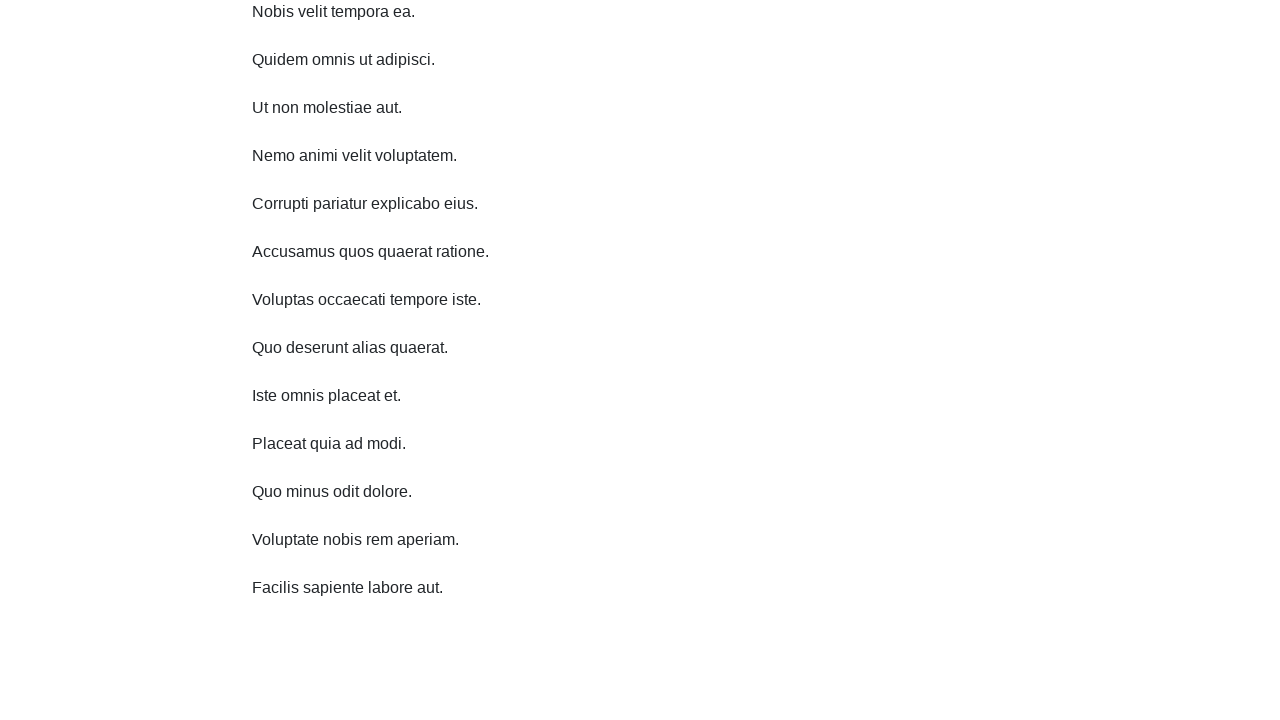

Scrolled down 750 pixels using JavaScript execution
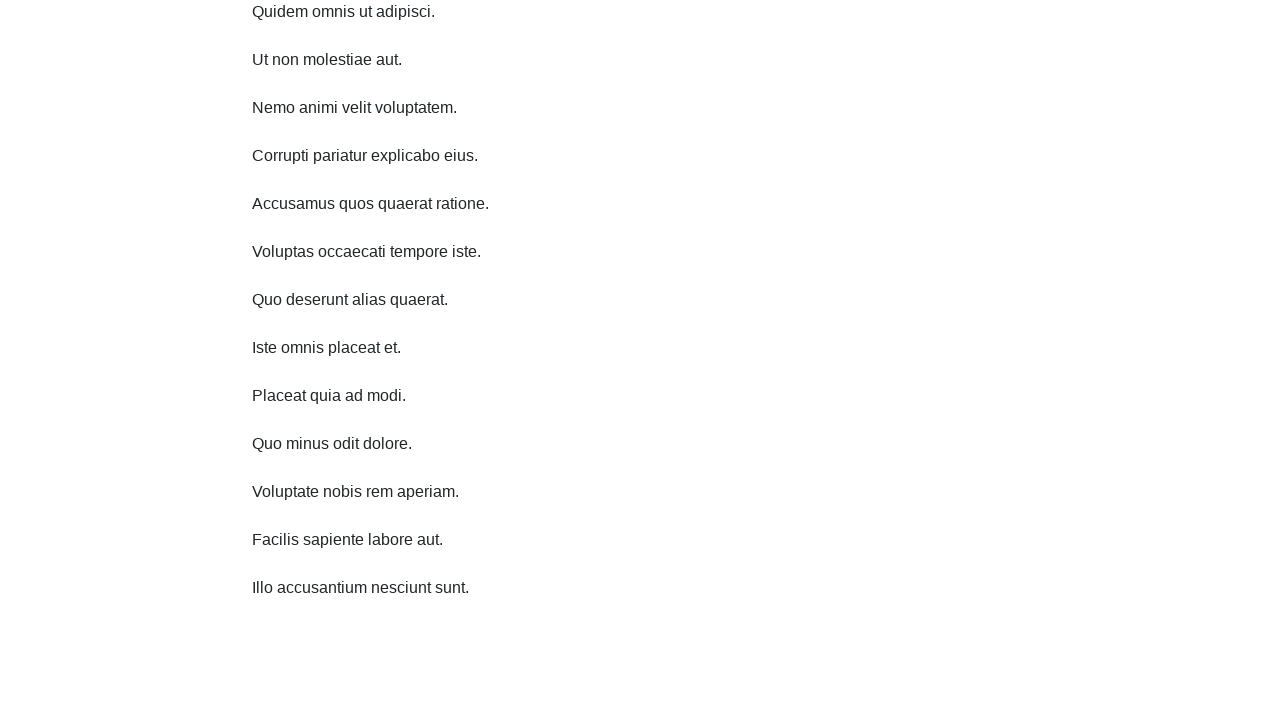

Waited 1 second before next scroll
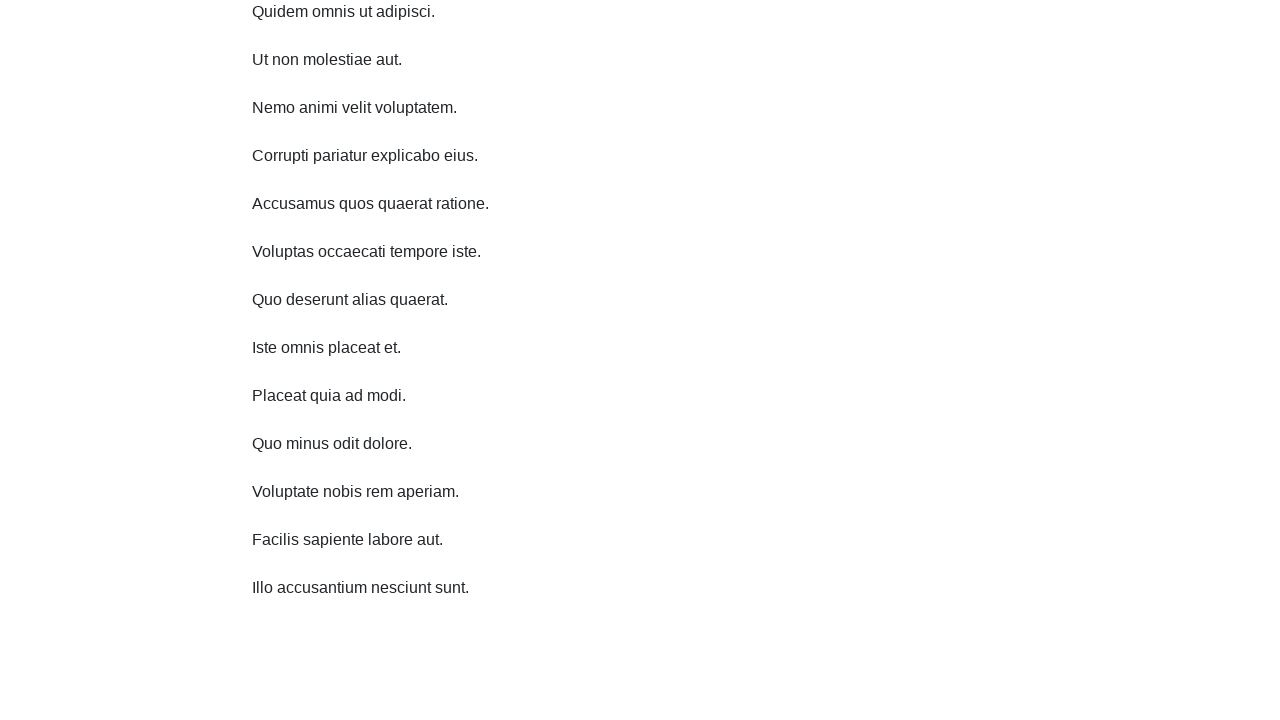

Scrolled down 750 pixels using JavaScript execution
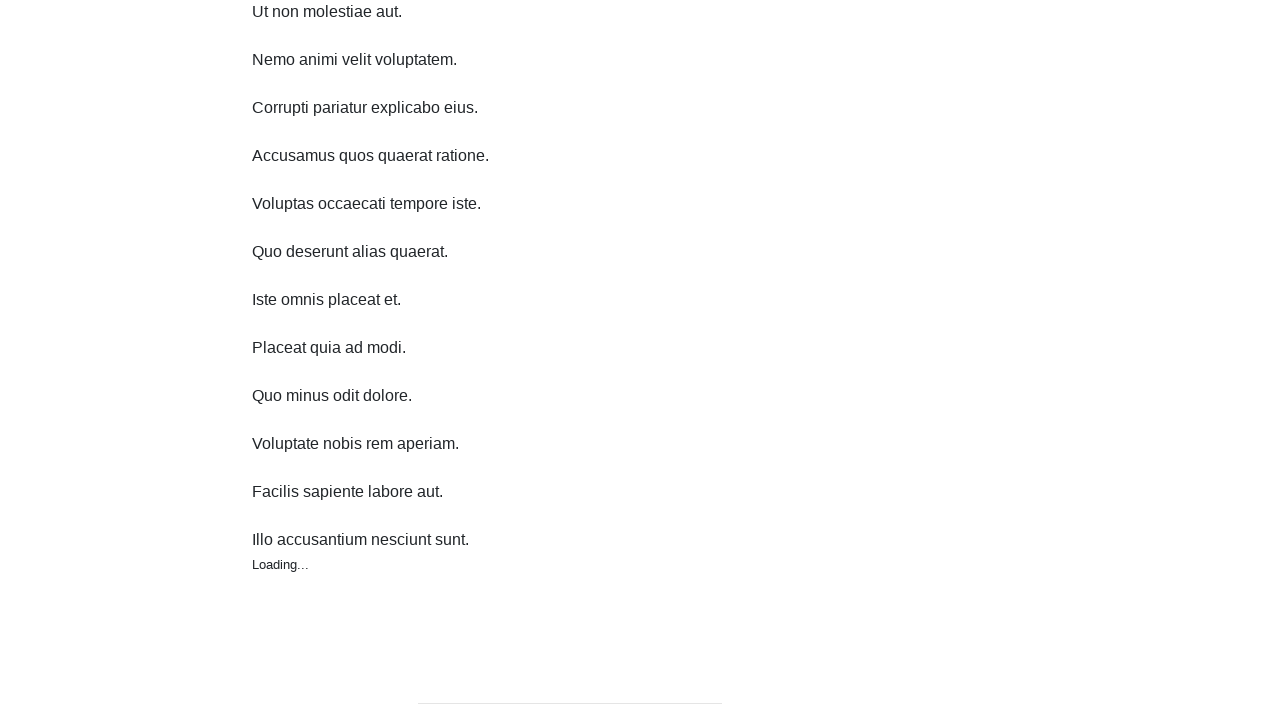

Waited 1 second before next scroll
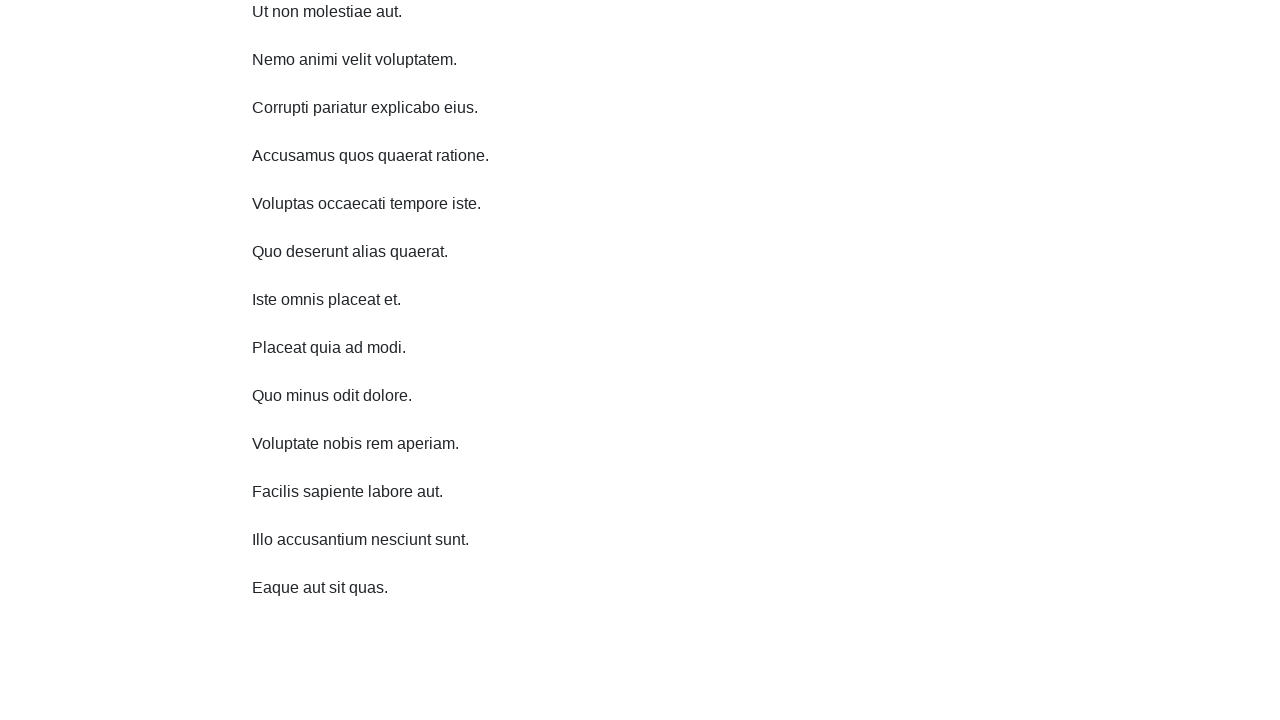

Scrolled down 750 pixels using JavaScript execution
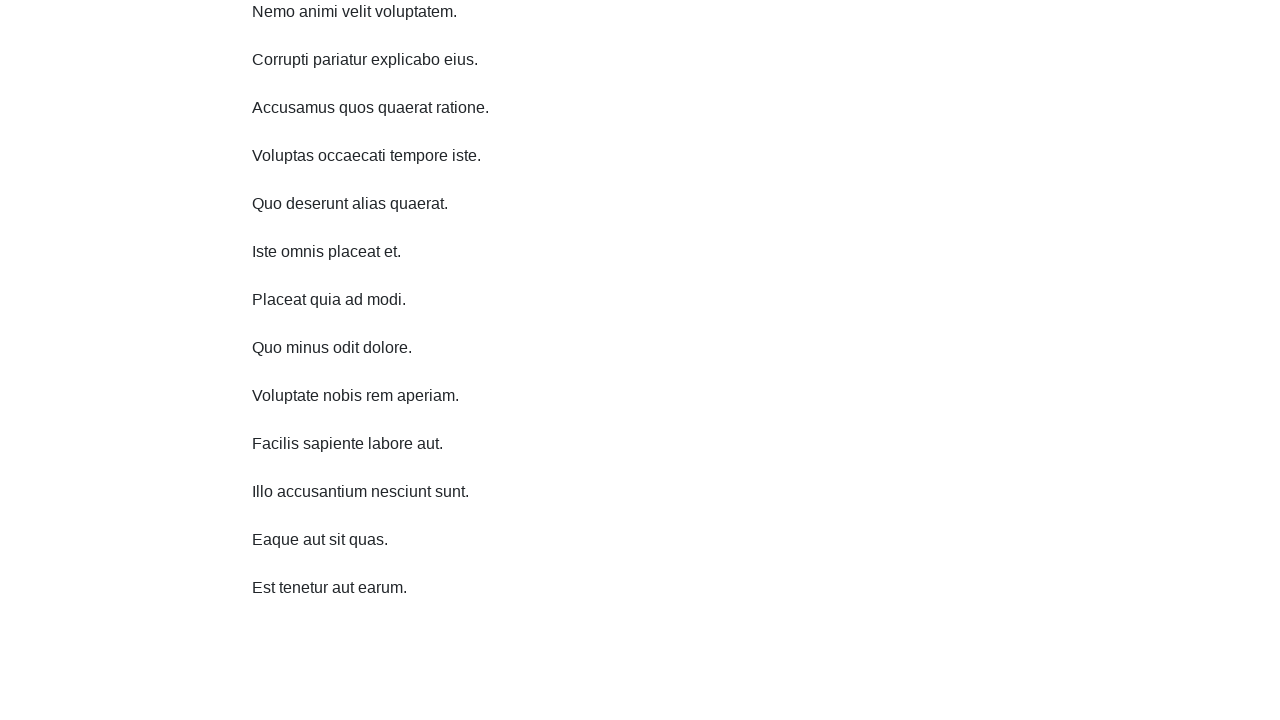

Waited 1 second before next scroll
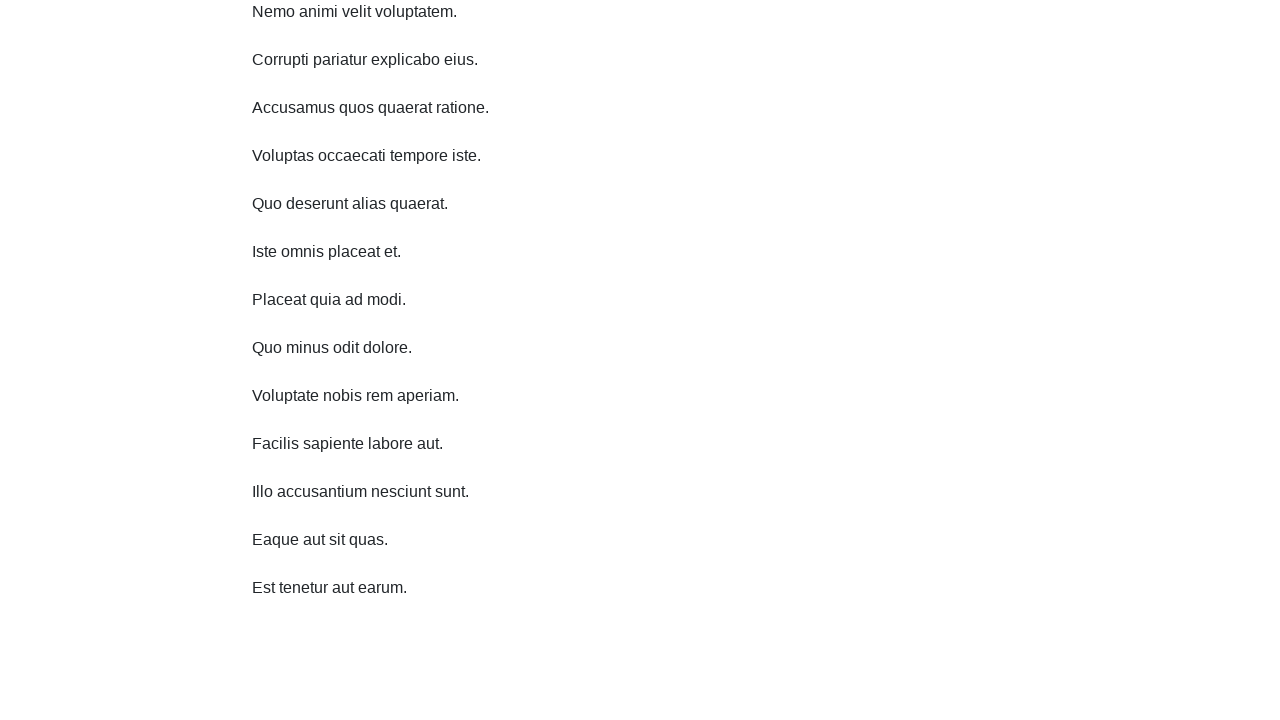

Scrolled down 750 pixels using JavaScript execution
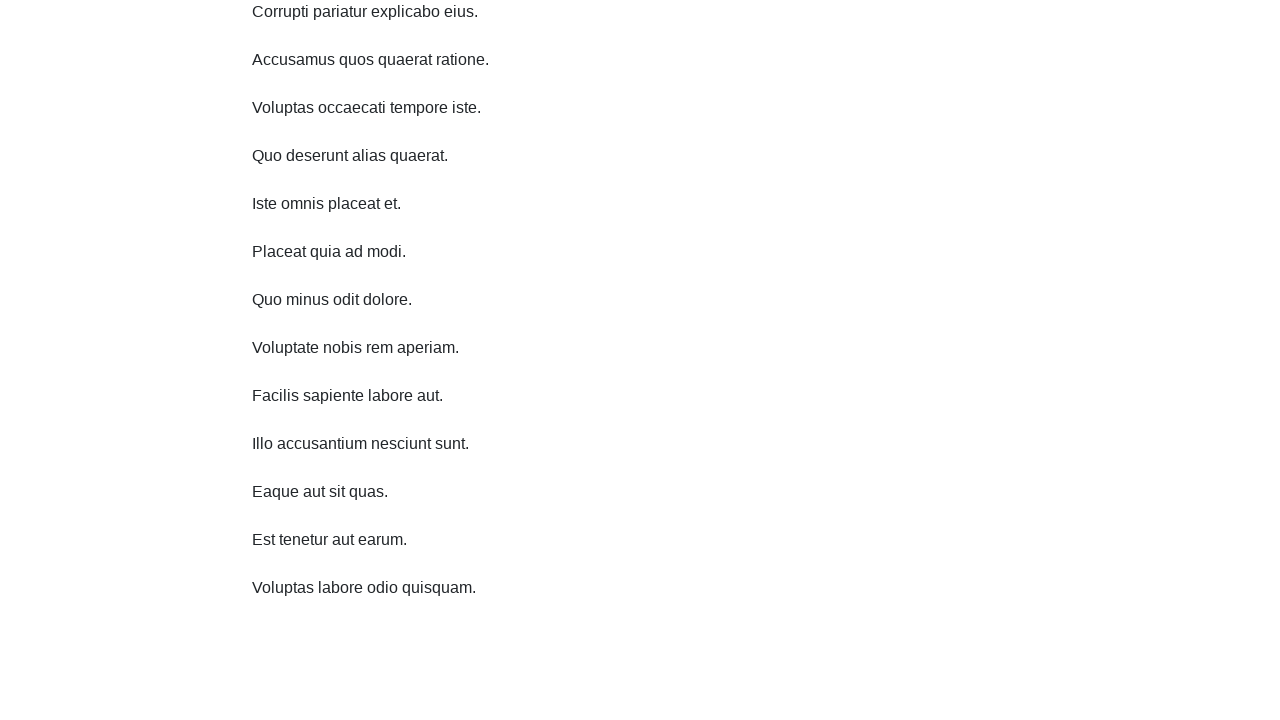

Waited 1 second before next scroll
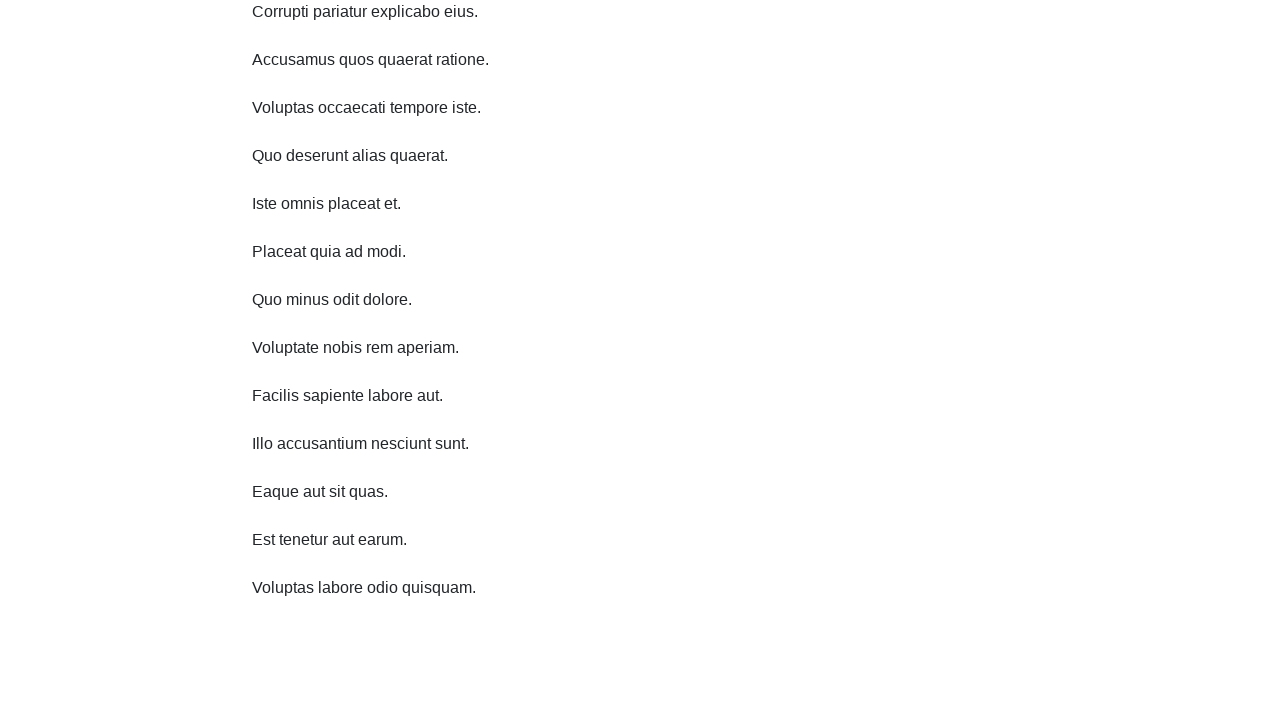

Scrolled down 750 pixels using JavaScript execution
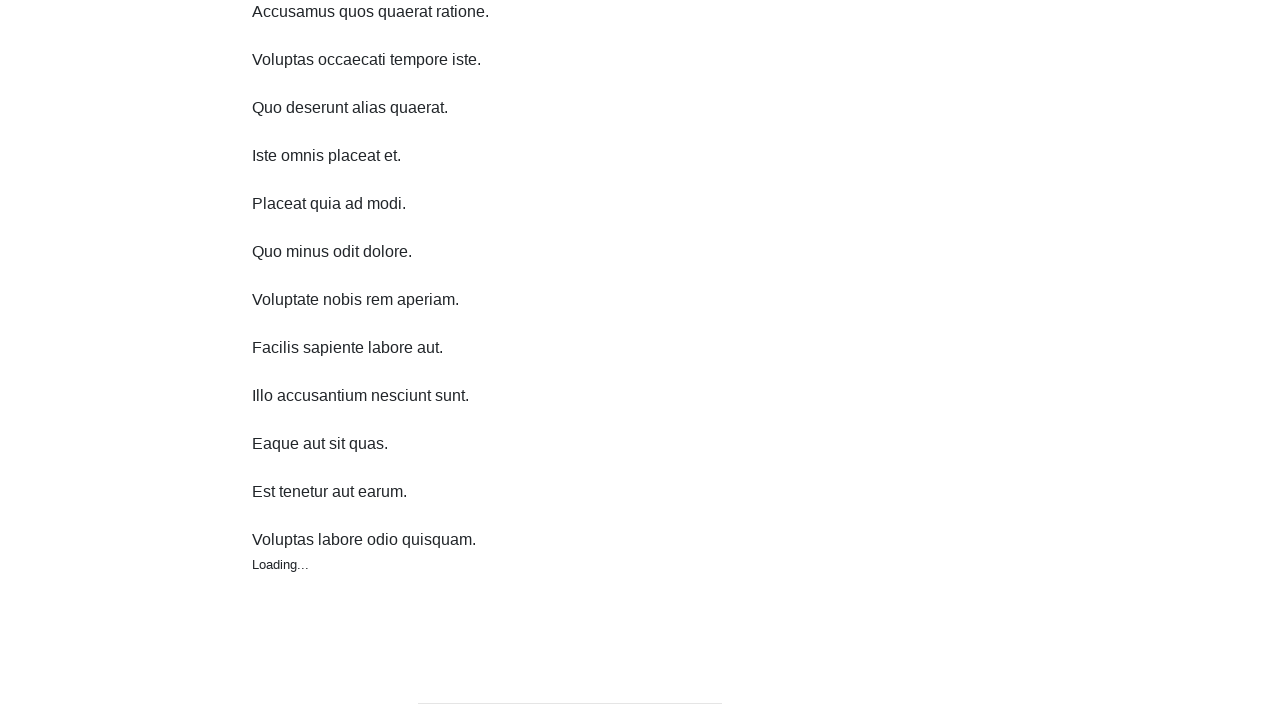

Waited 1 second before next scroll
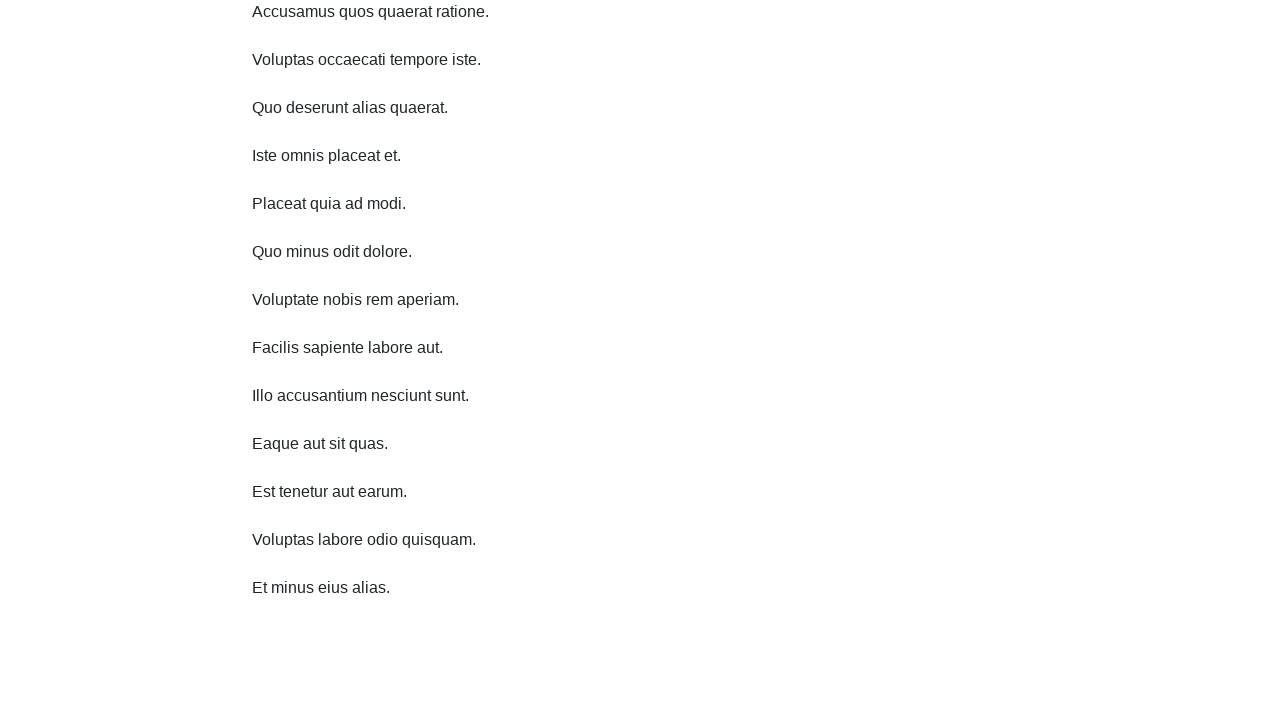

Scrolled up 750 pixels using JavaScript execution
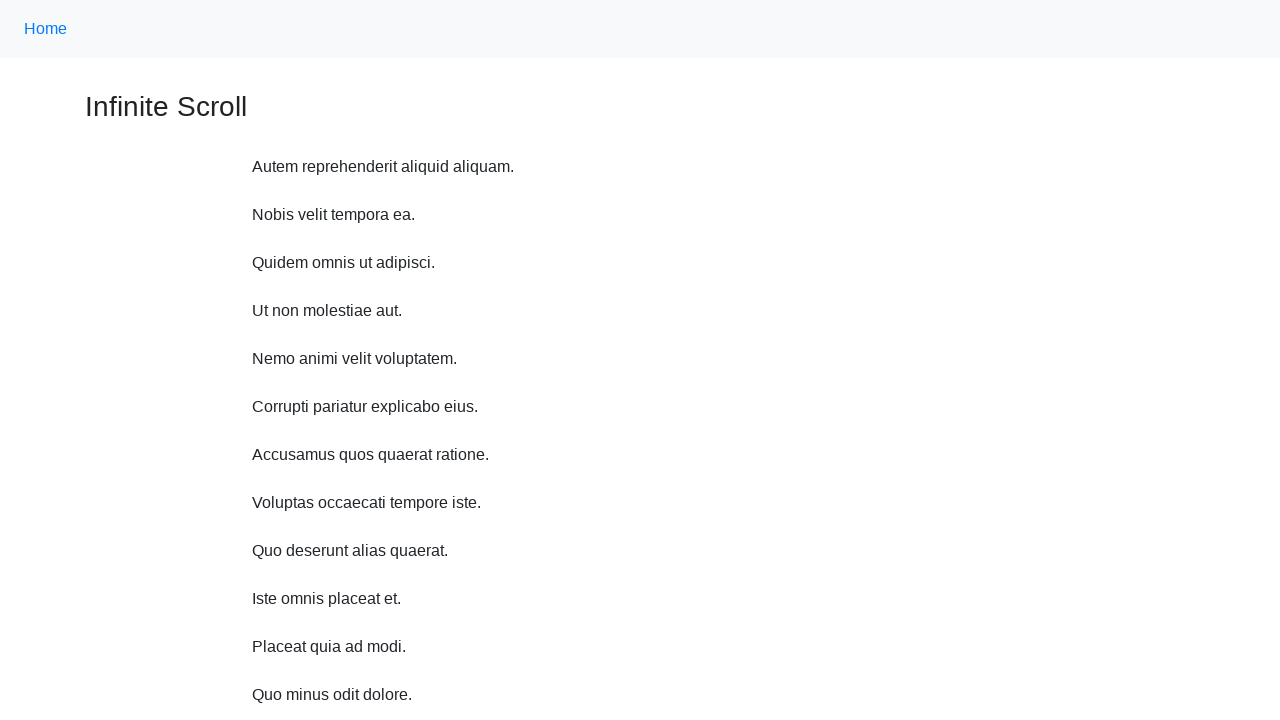

Waited 1 second before next scroll
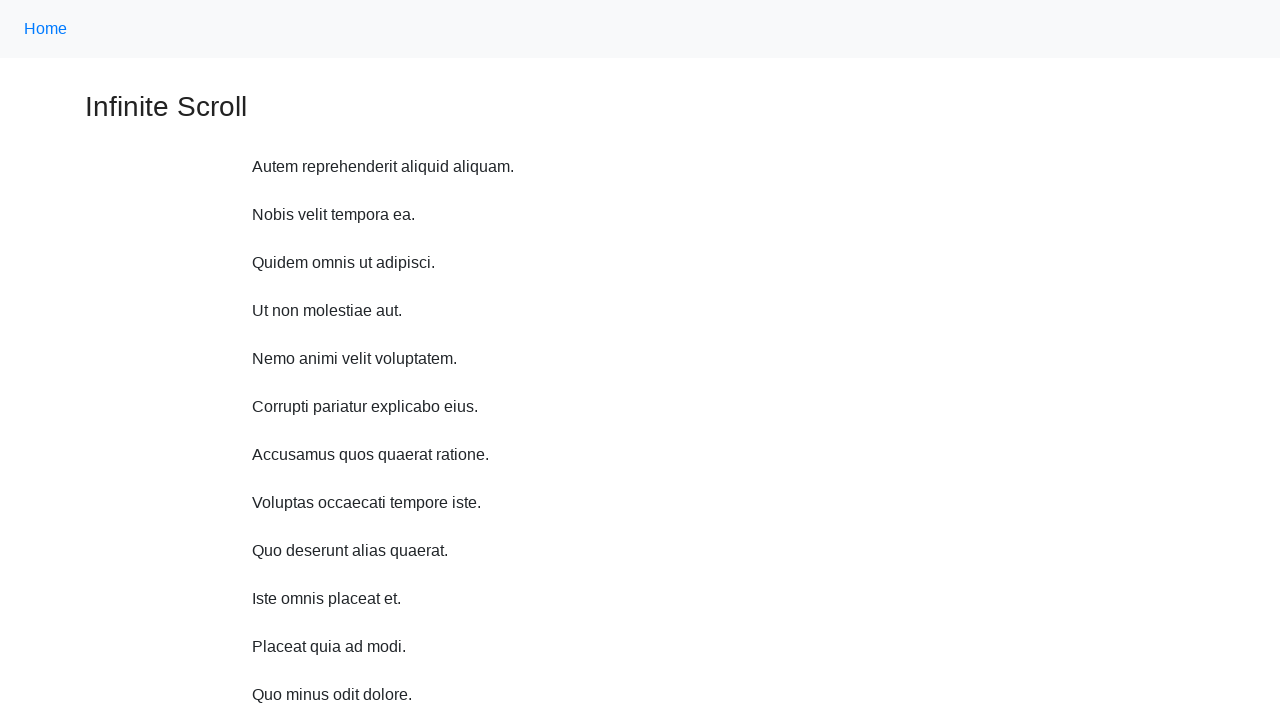

Scrolled up 750 pixels using JavaScript execution
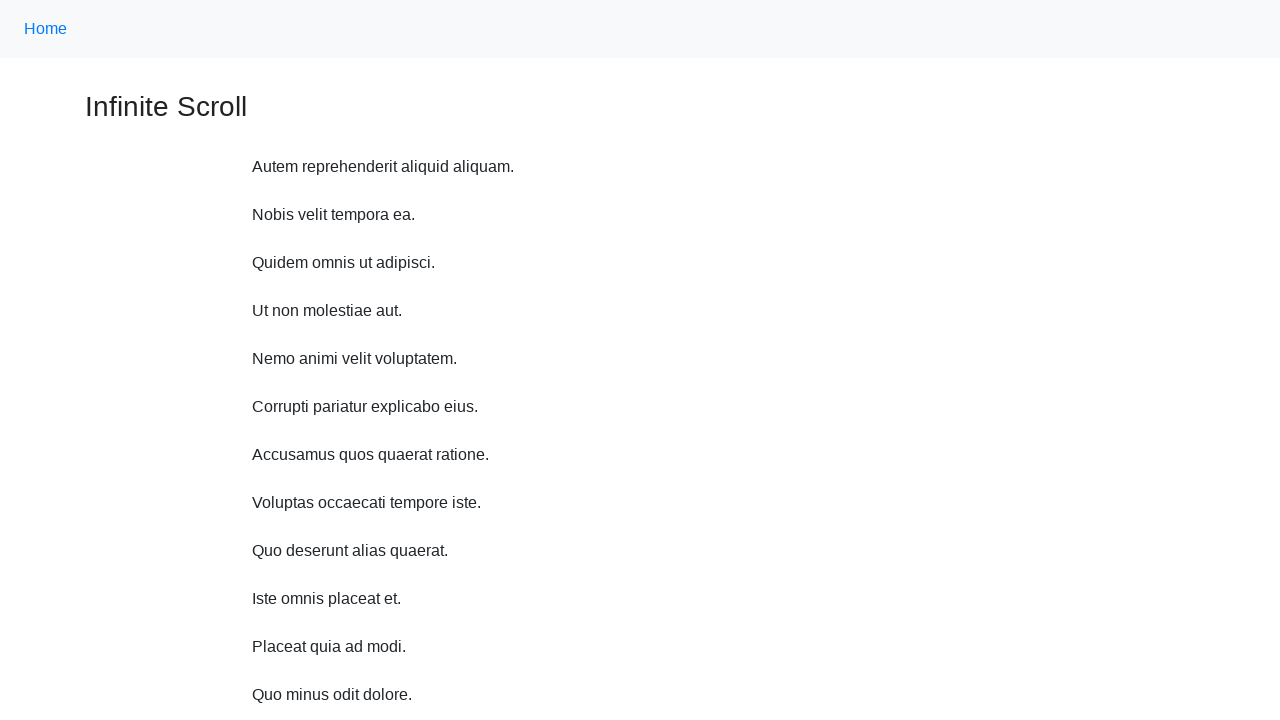

Waited 1 second before next scroll
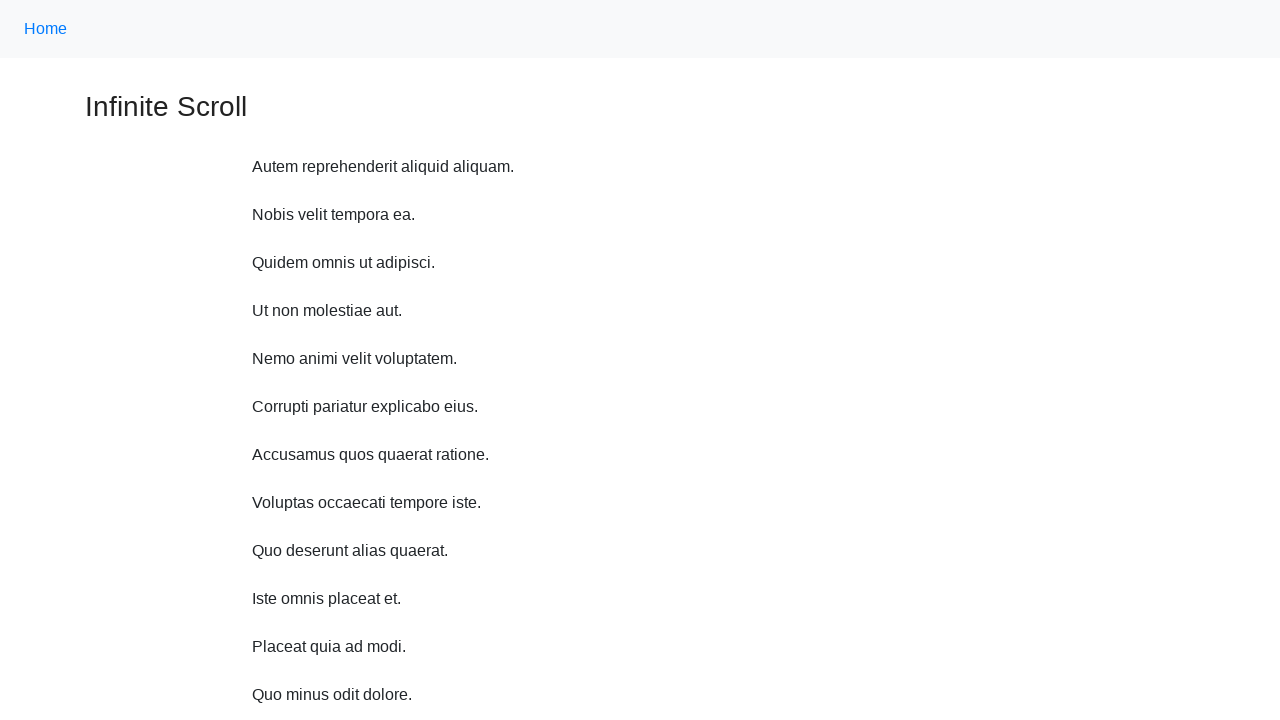

Scrolled up 750 pixels using JavaScript execution
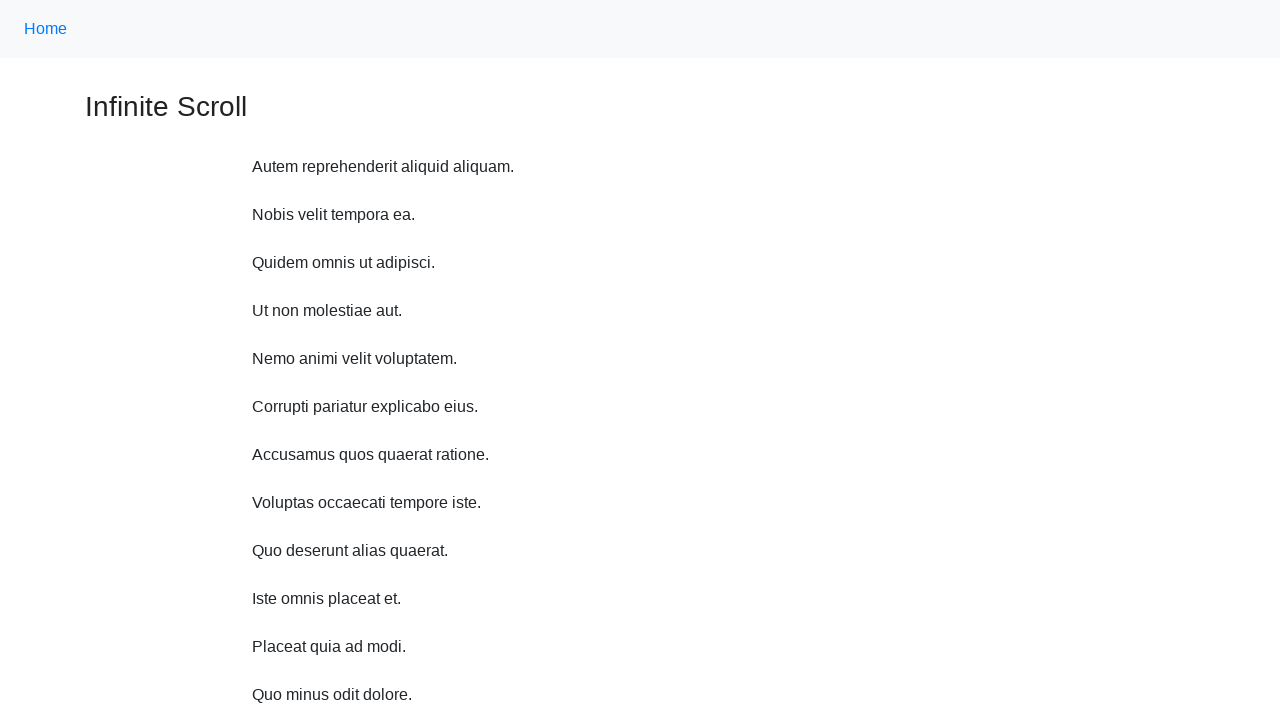

Waited 1 second before next scroll
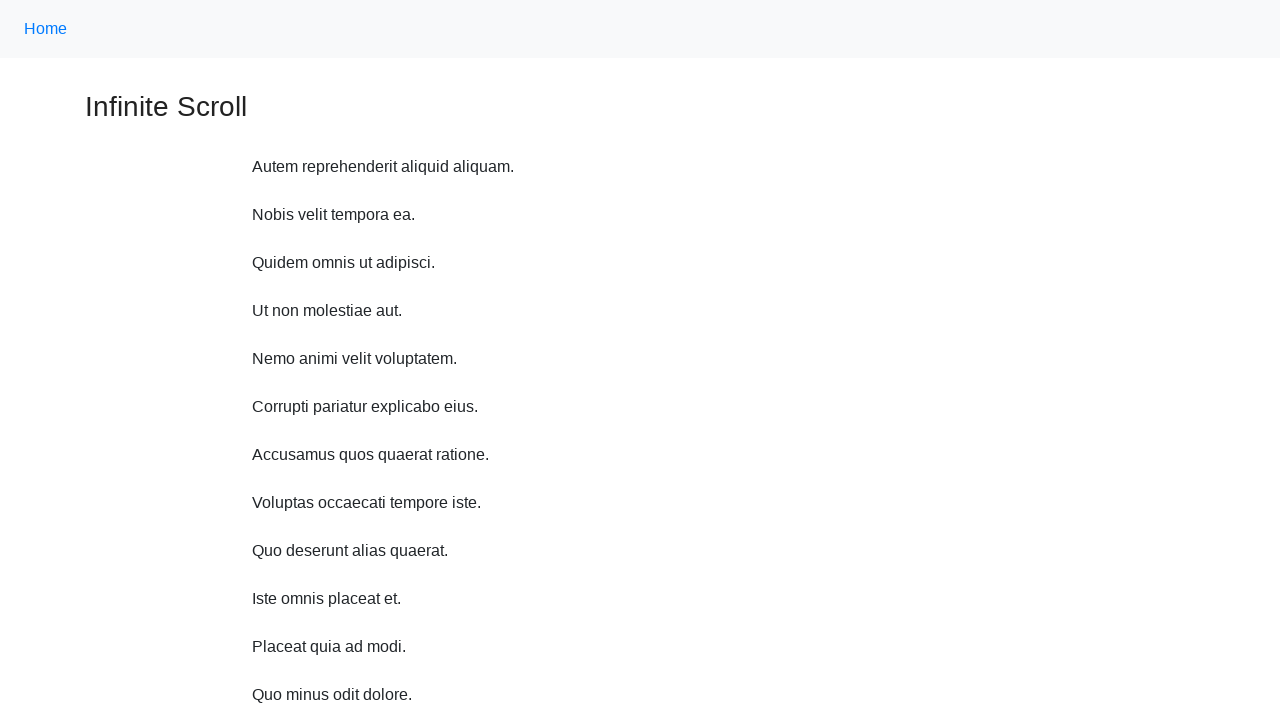

Scrolled up 750 pixels using JavaScript execution
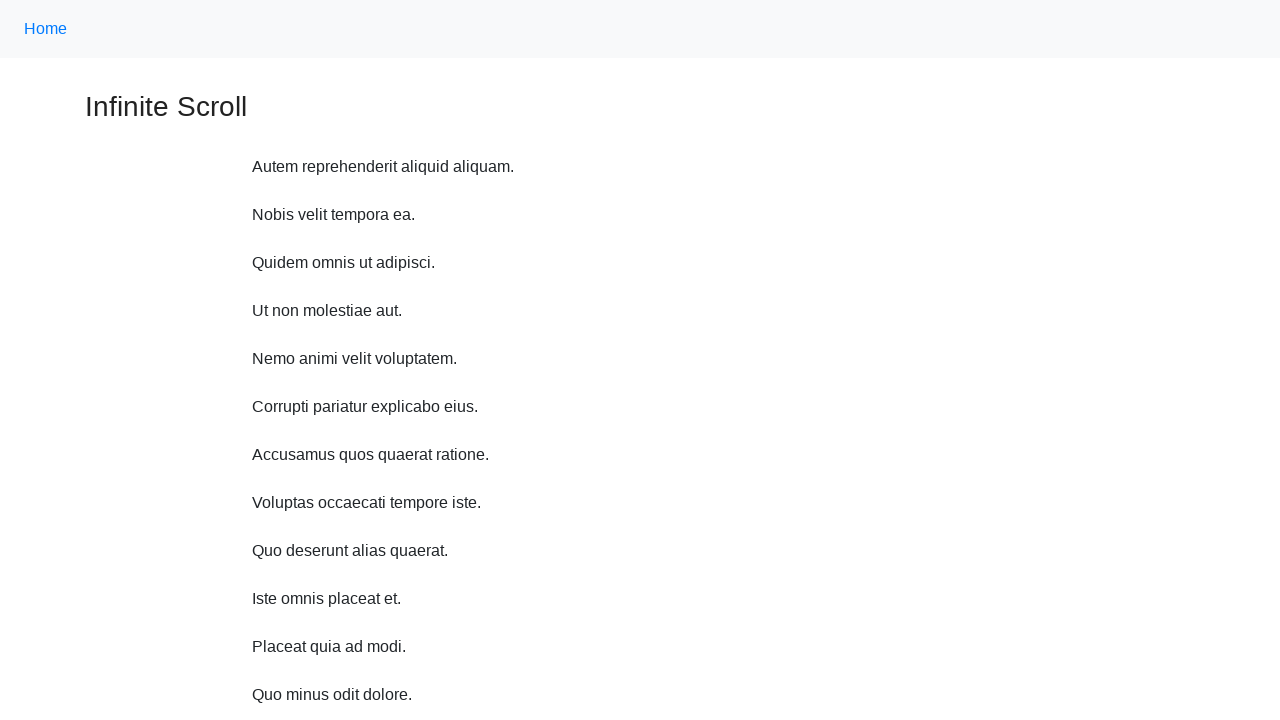

Waited 1 second before next scroll
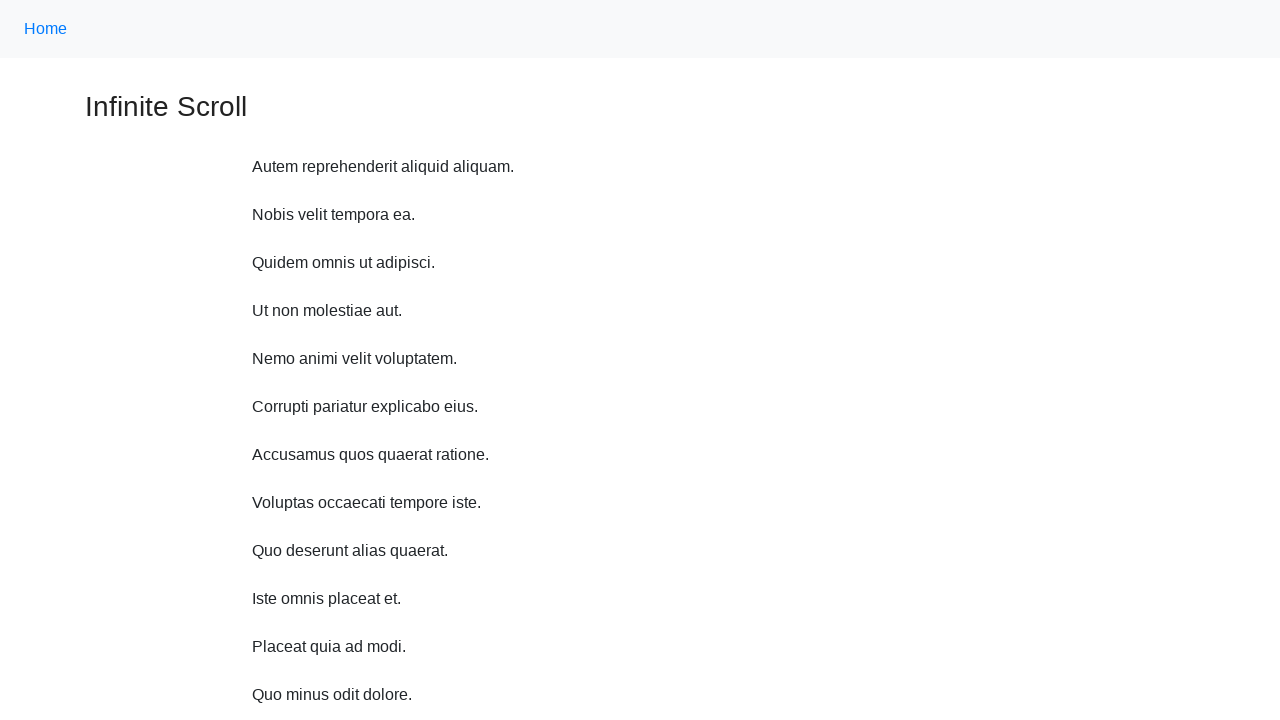

Scrolled up 750 pixels using JavaScript execution
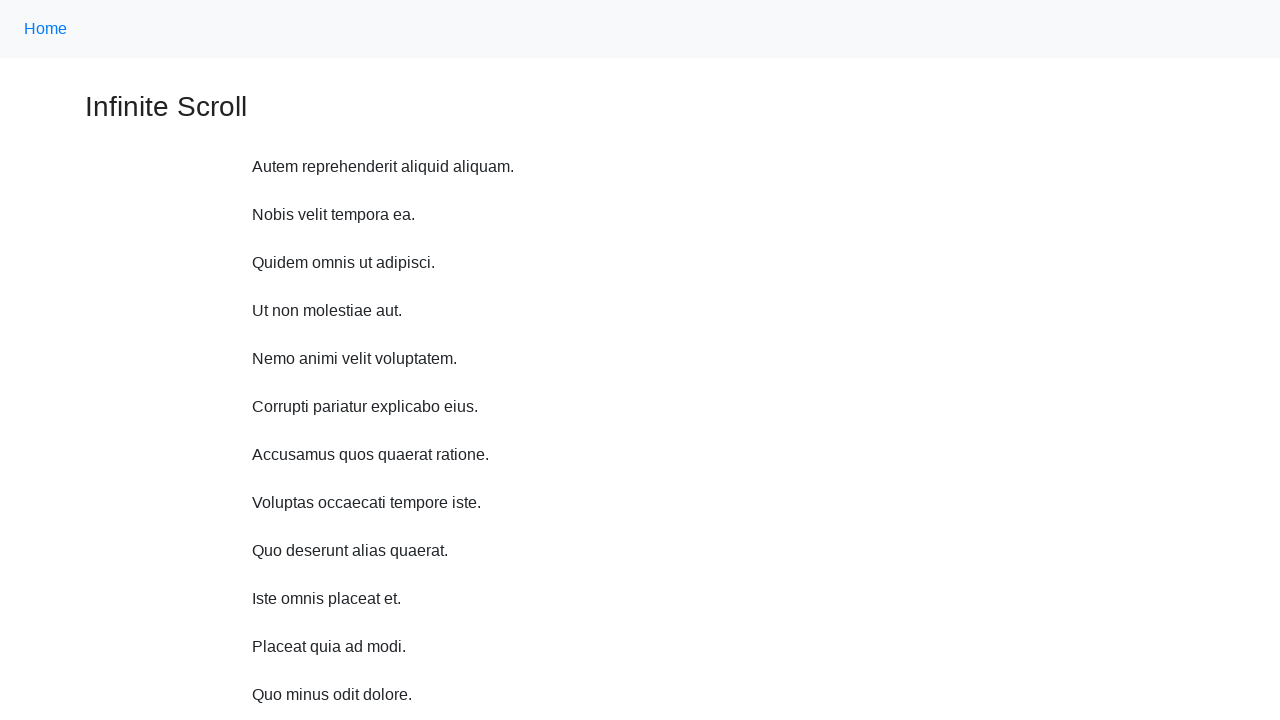

Waited 1 second before next scroll
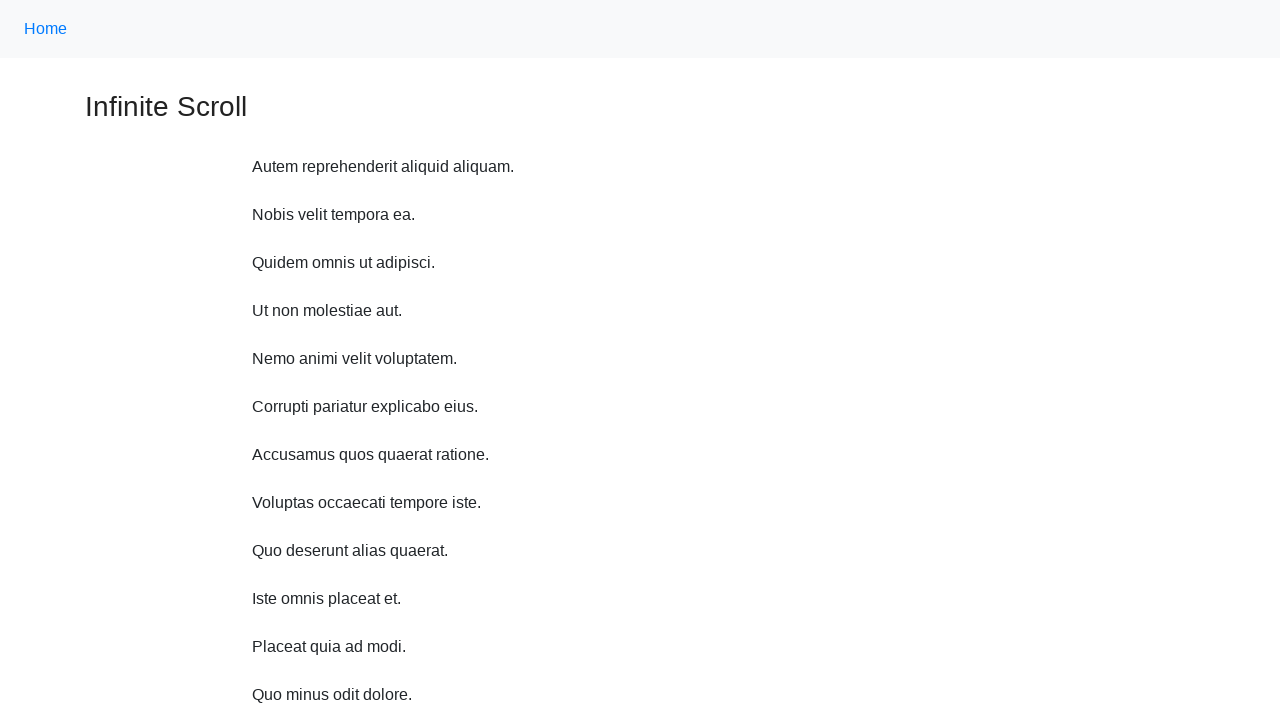

Scrolled up 750 pixels using JavaScript execution
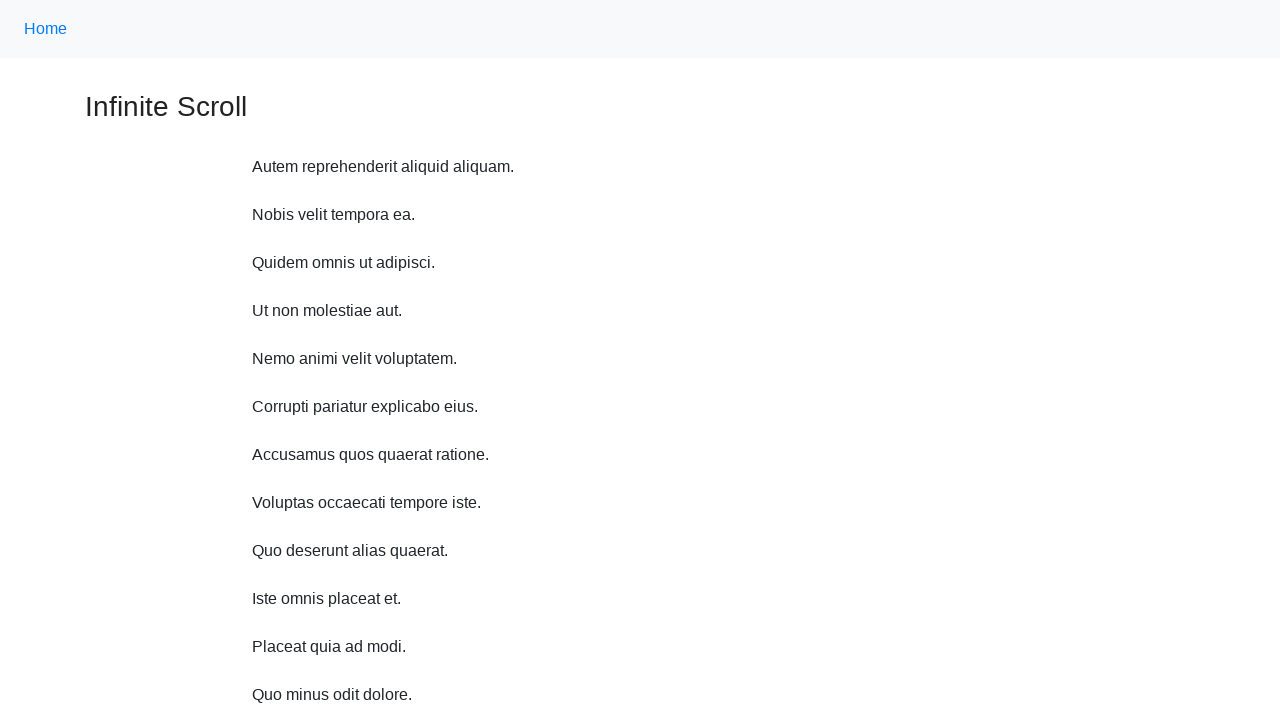

Waited 1 second before next scroll
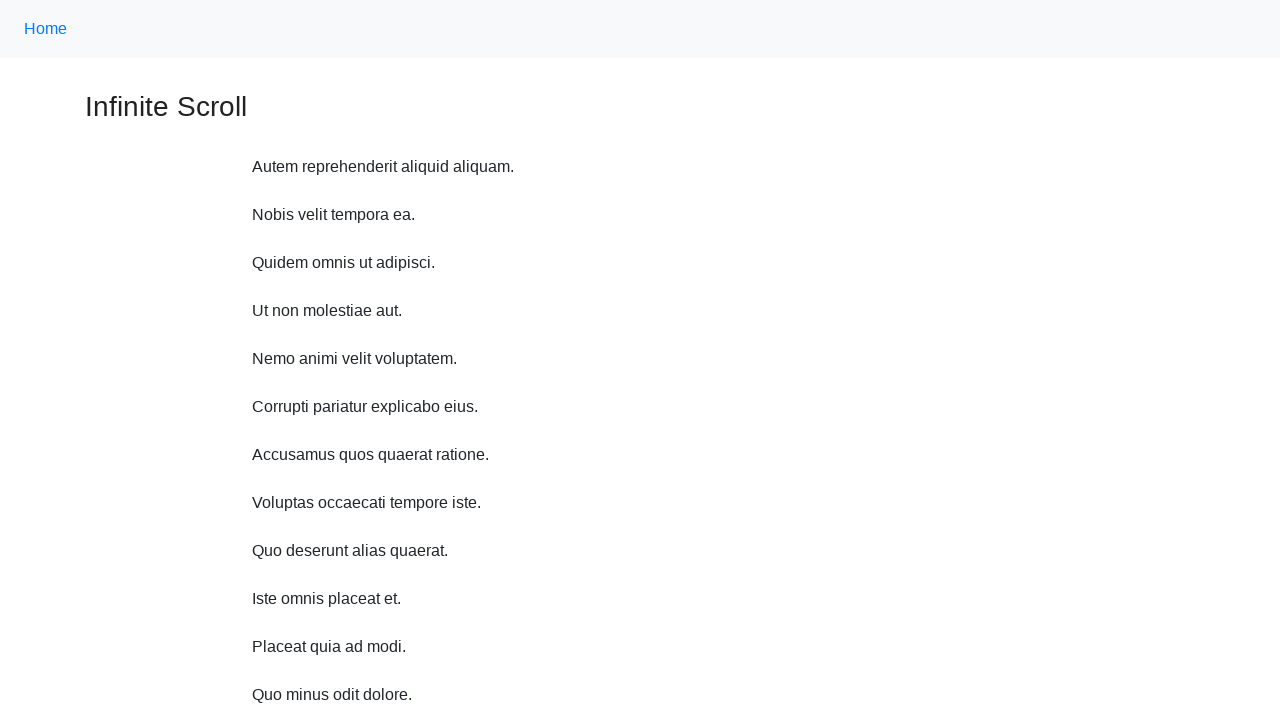

Scrolled up 750 pixels using JavaScript execution
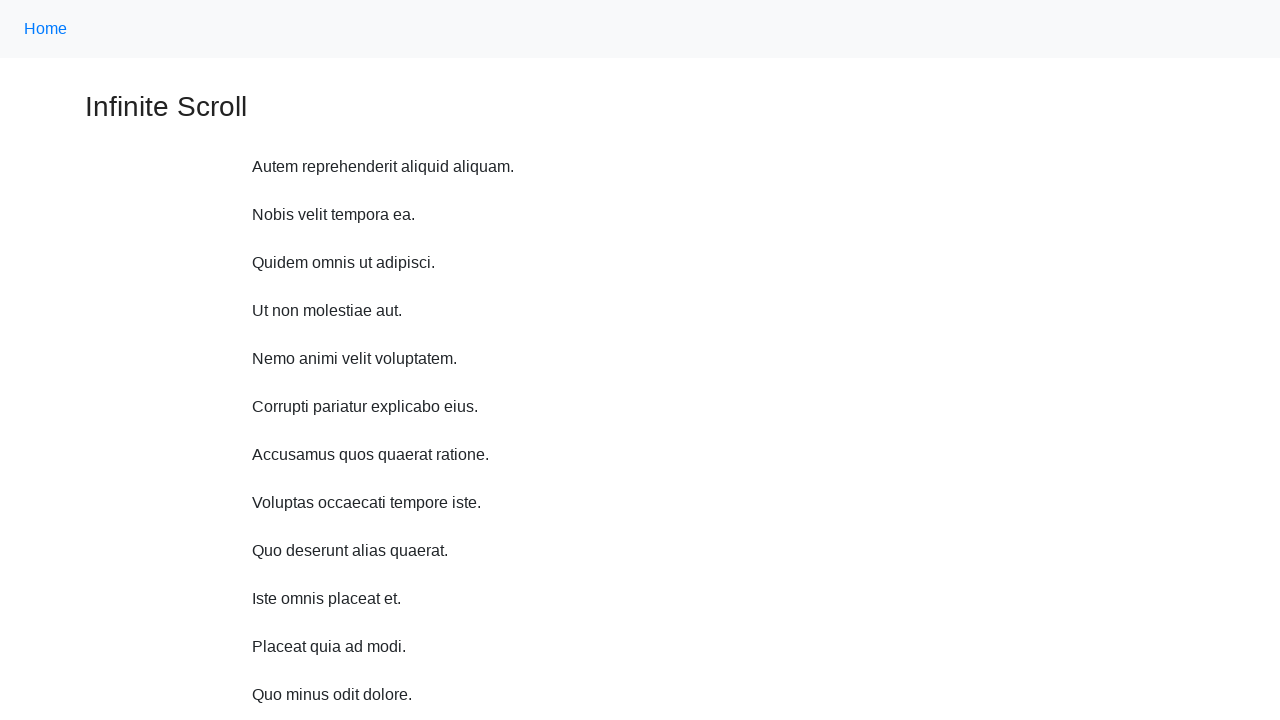

Waited 1 second before next scroll
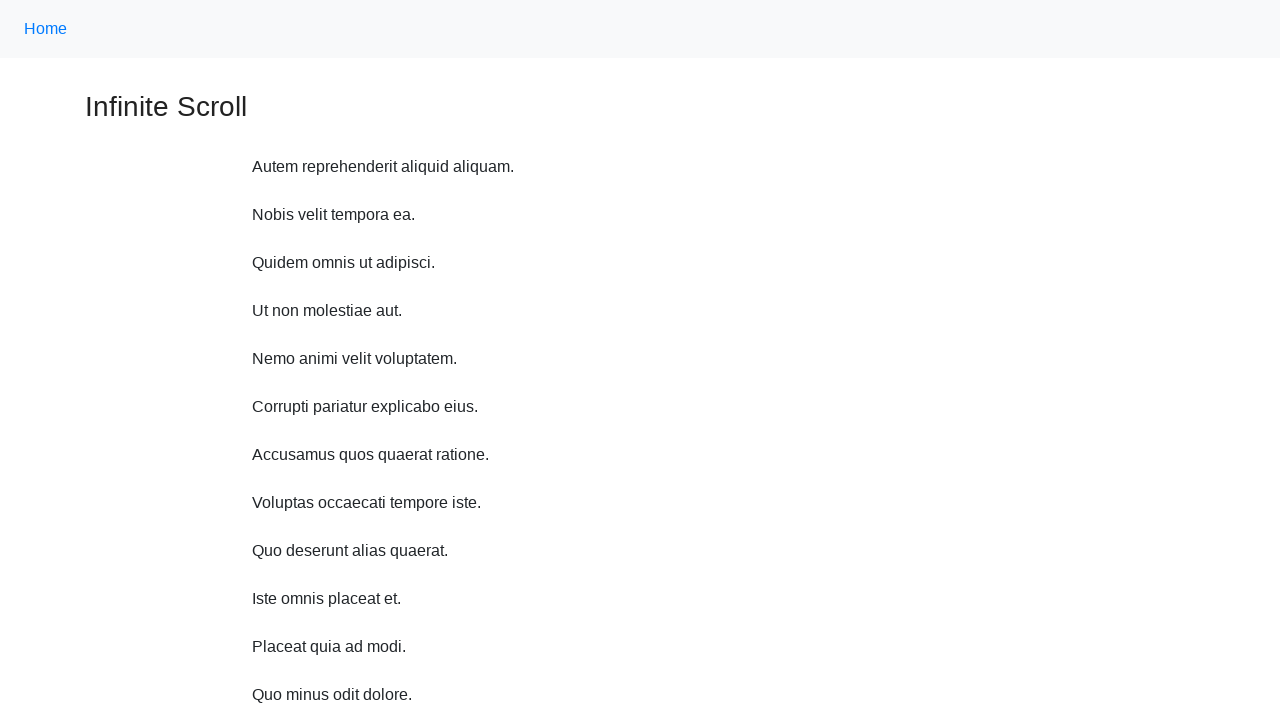

Scrolled up 750 pixels using JavaScript execution
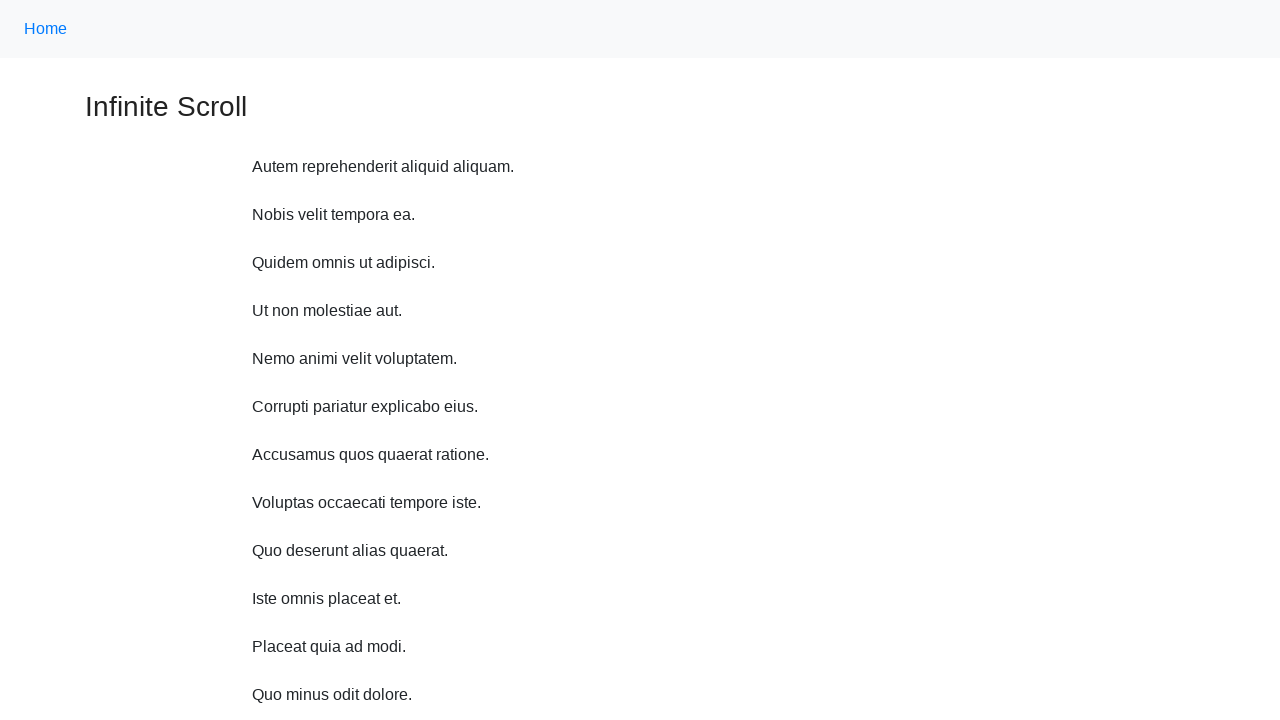

Waited 1 second before next scroll
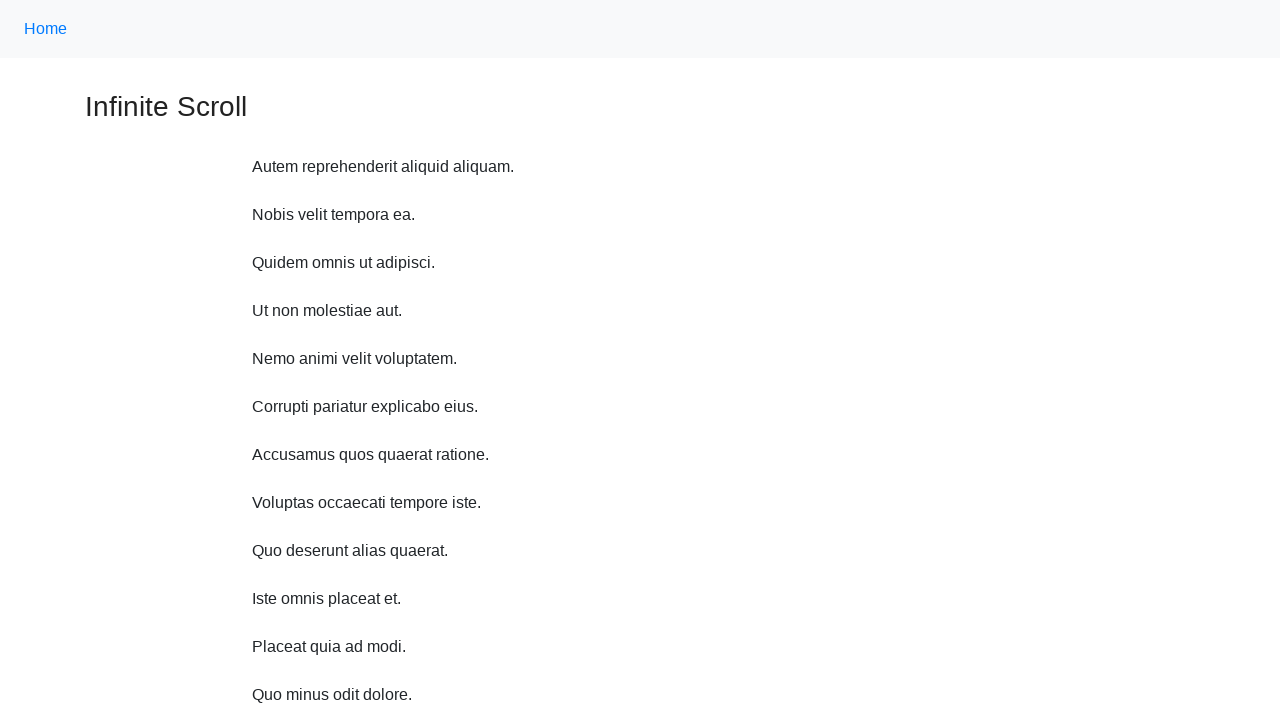

Scrolled up 750 pixels using JavaScript execution
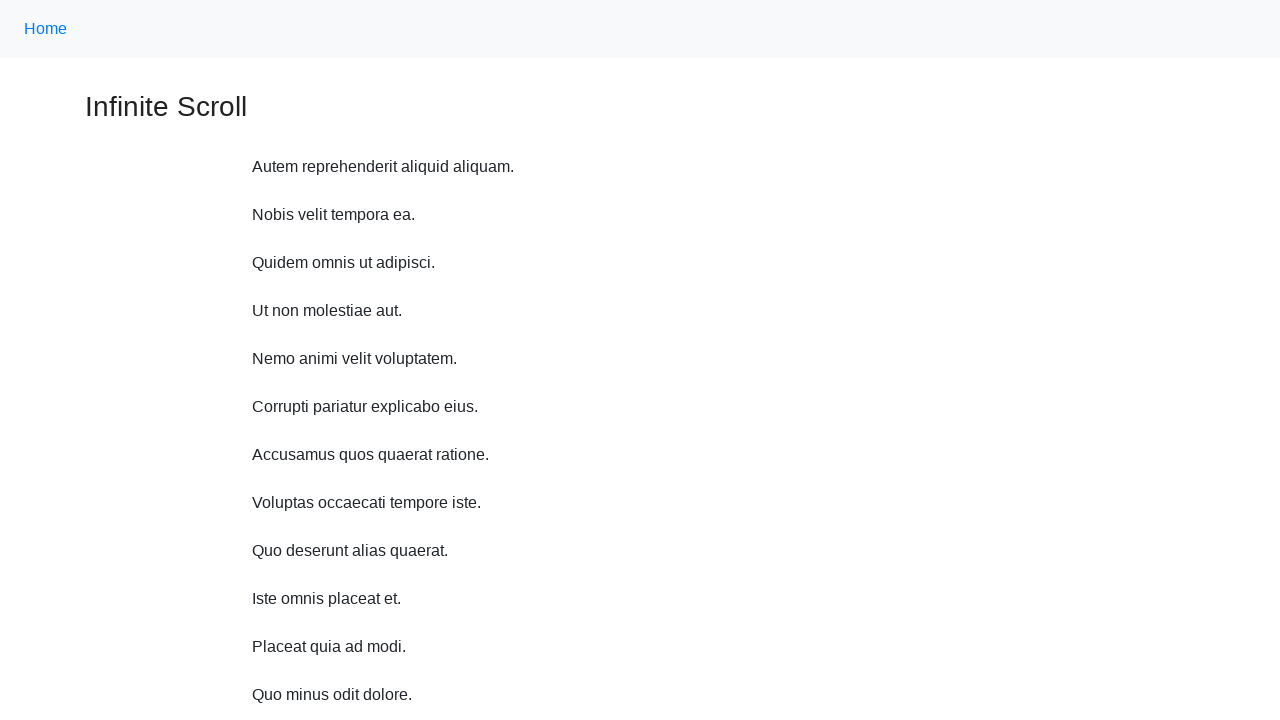

Waited 1 second before next scroll
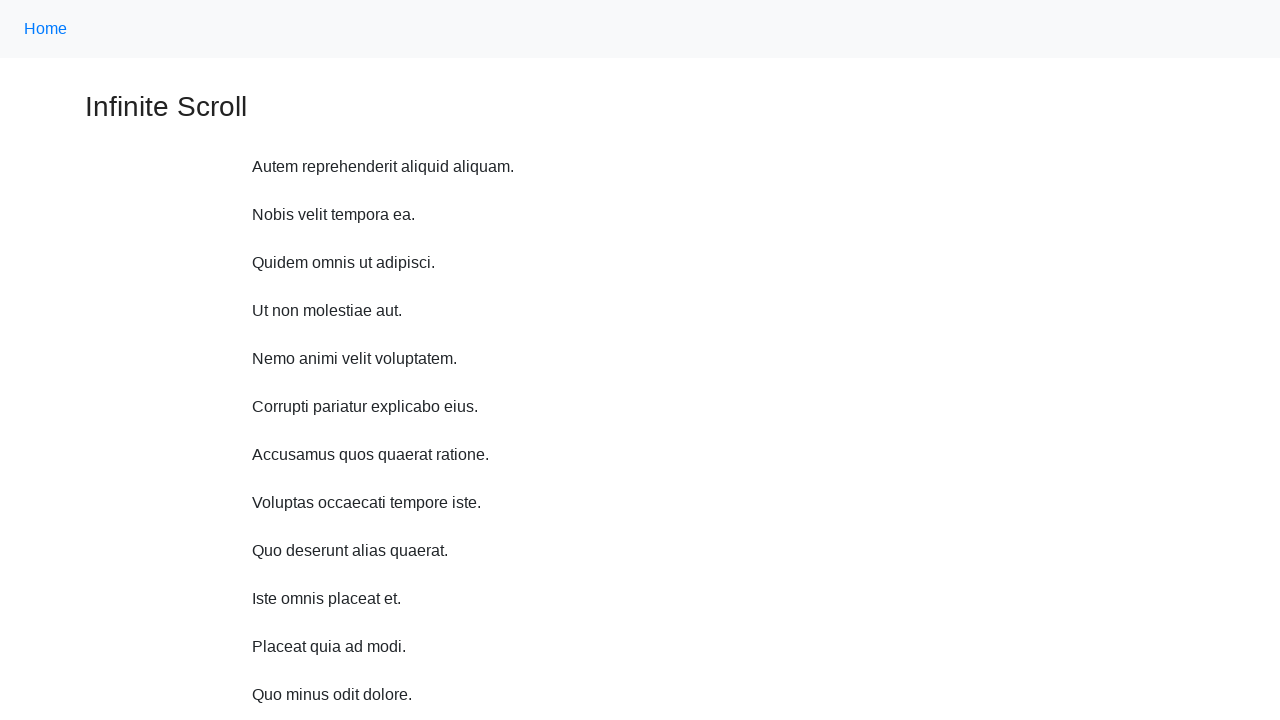

Scrolled up 750 pixels using JavaScript execution
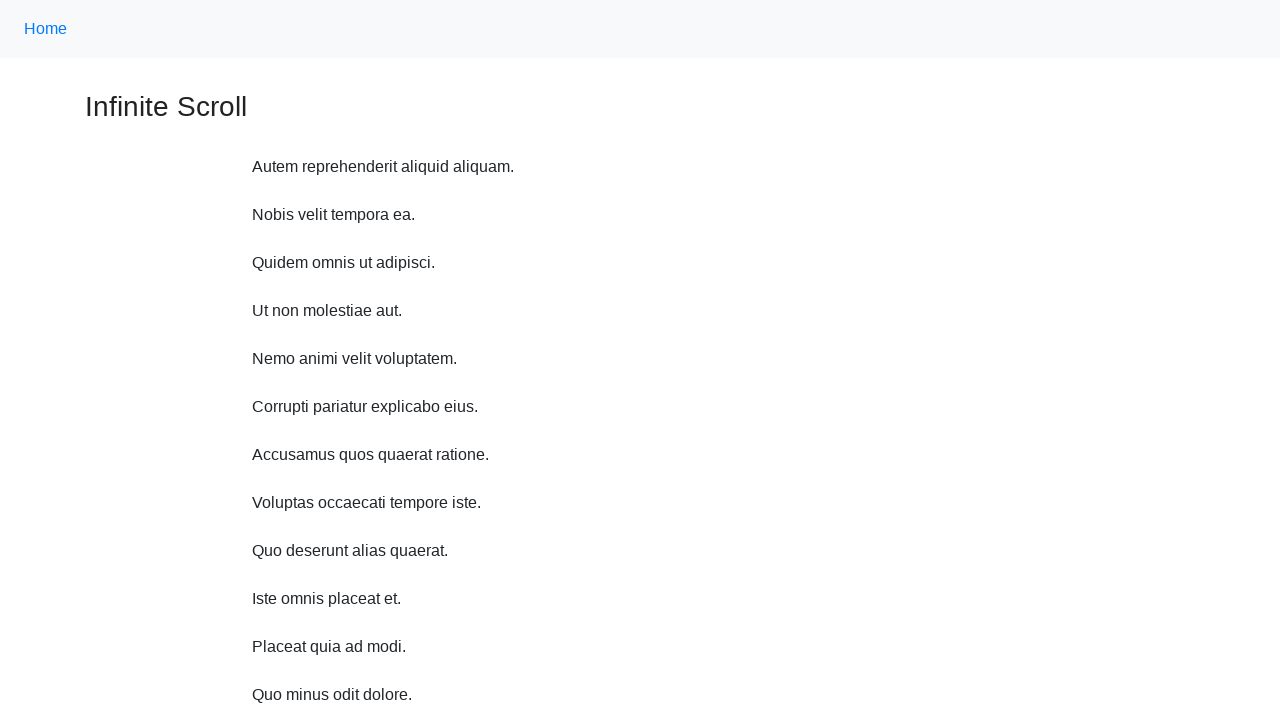

Waited 1 second before next scroll
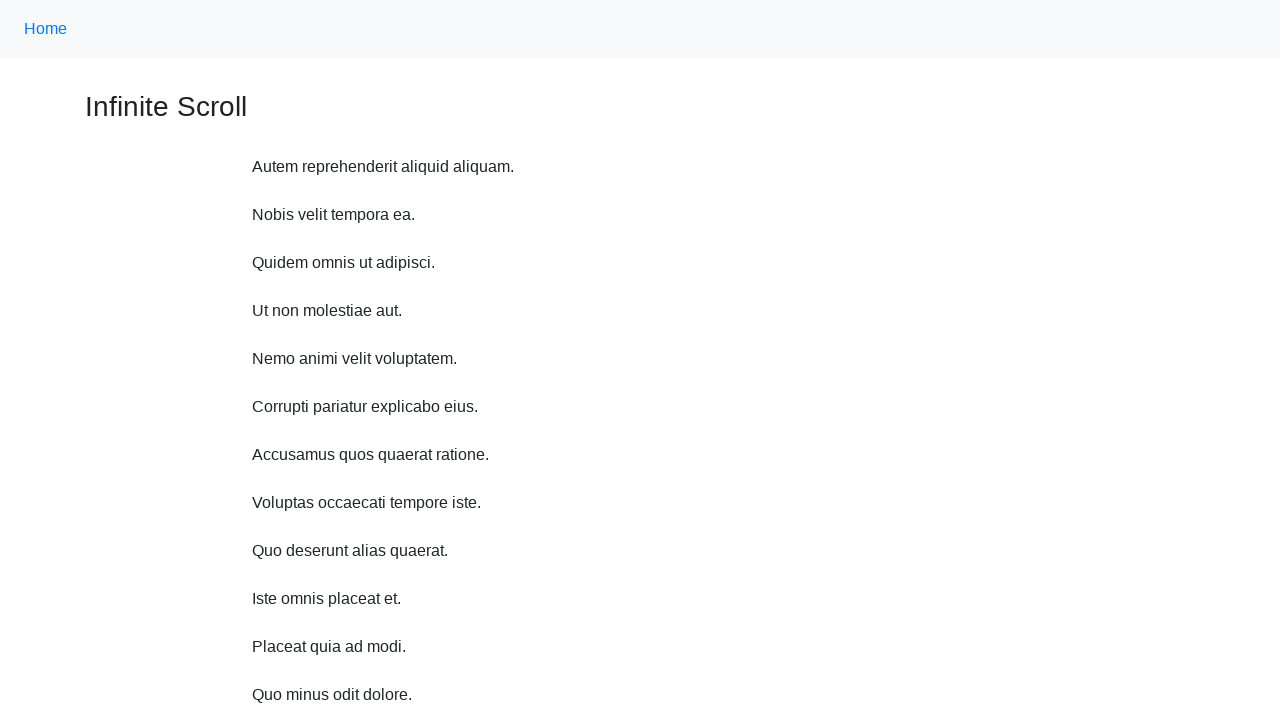

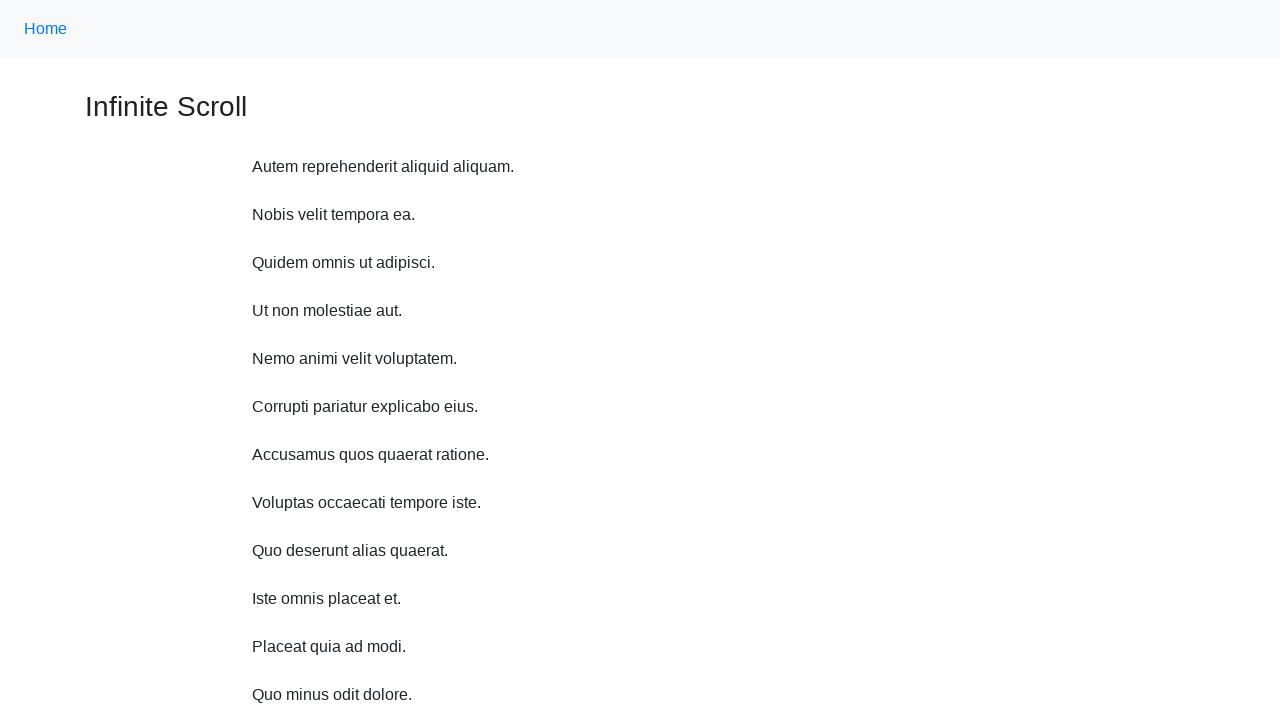